Automates the LEA3D drug design web tool by filling in protein binding site coordinates, molecular property constraints, and submission parameters across two form pages to initiate a de novo drug design calculation.

Starting URL: https://chemoinfo.ipmc.cnrs.fr/LEA3D/index.html

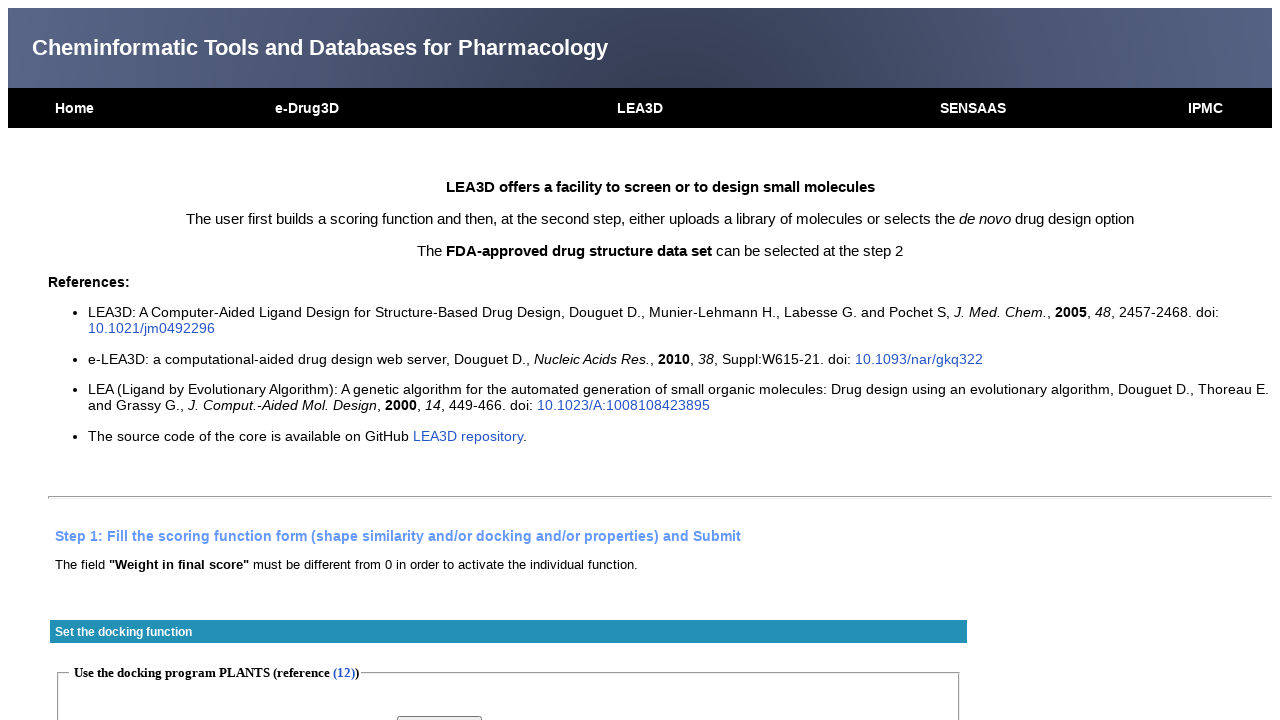

Filled X coordinate field with 145.6 on input[name='x']
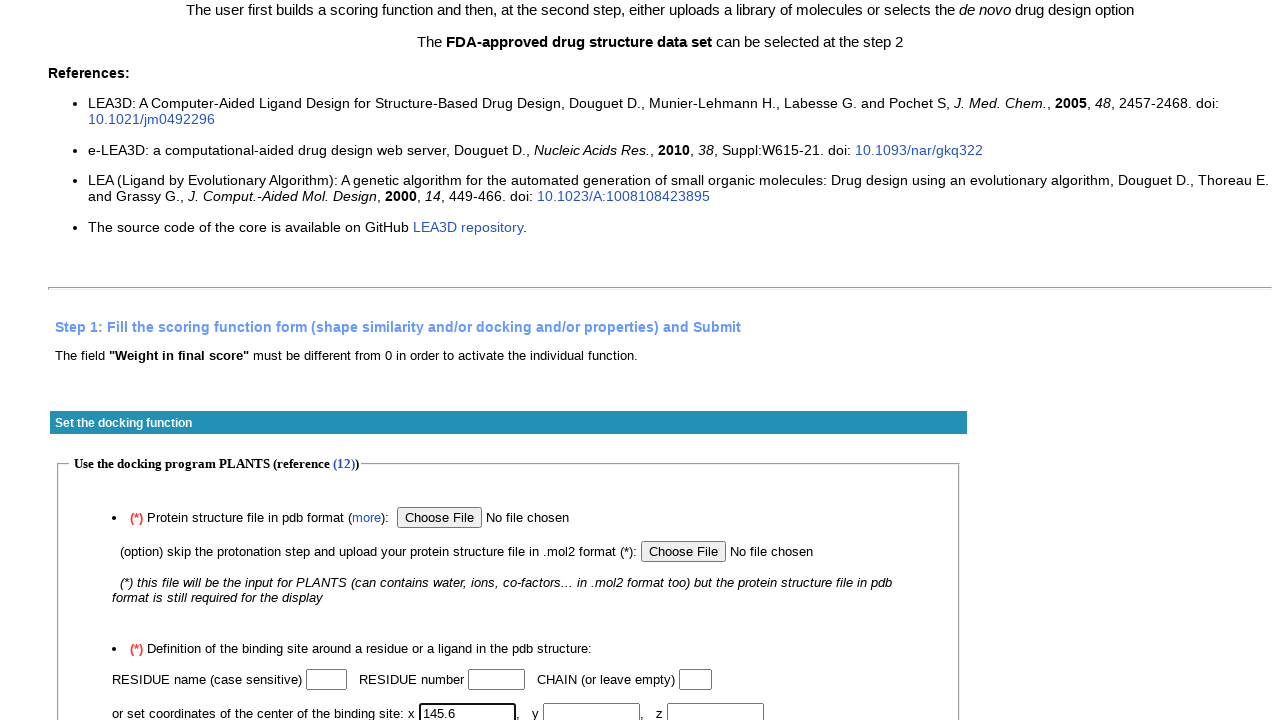

Filled Y coordinate field with 122.5 on input[name='y']
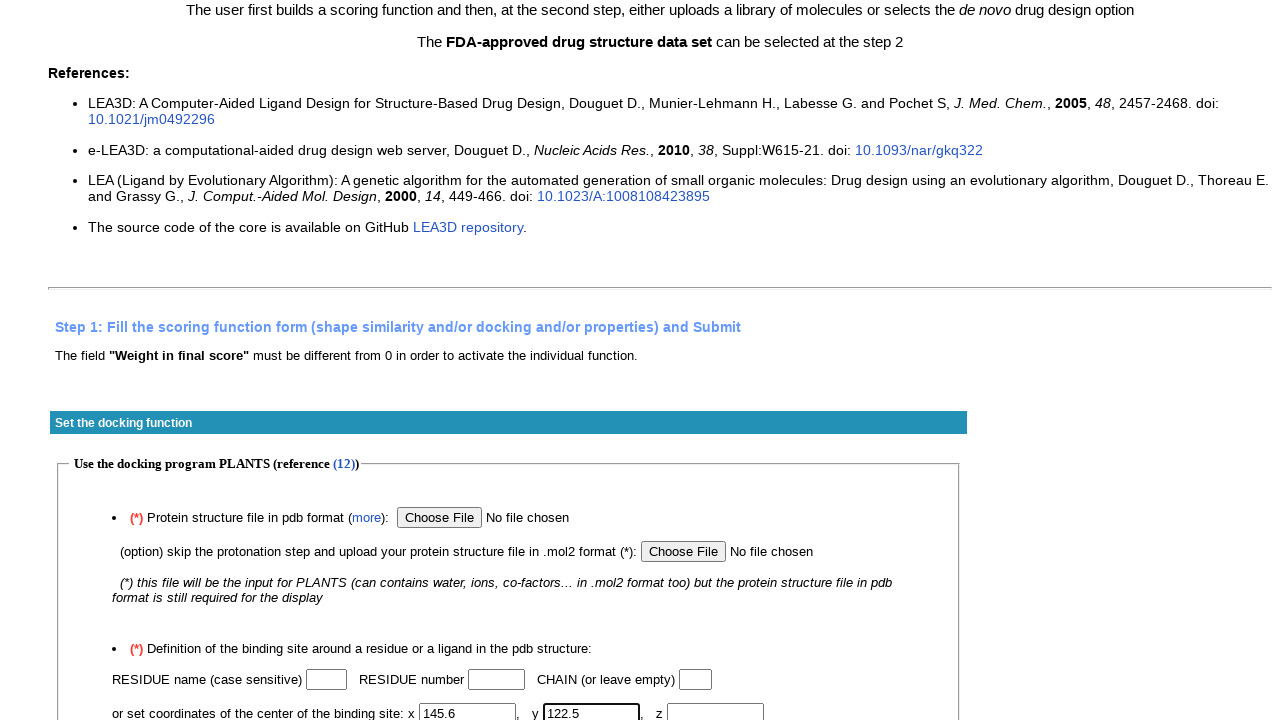

Filled Z coordinate field with 120.9 on input[name='z']
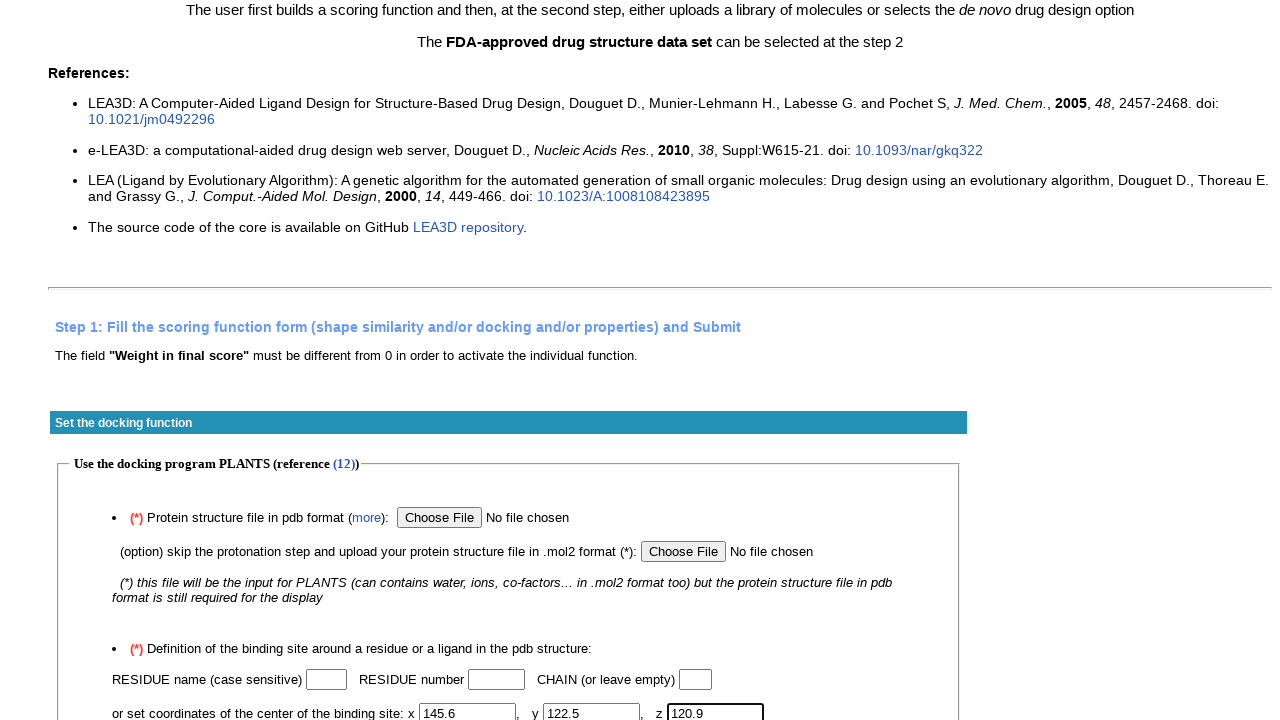

Set binding site radius to 16.0 on input[name='radius']
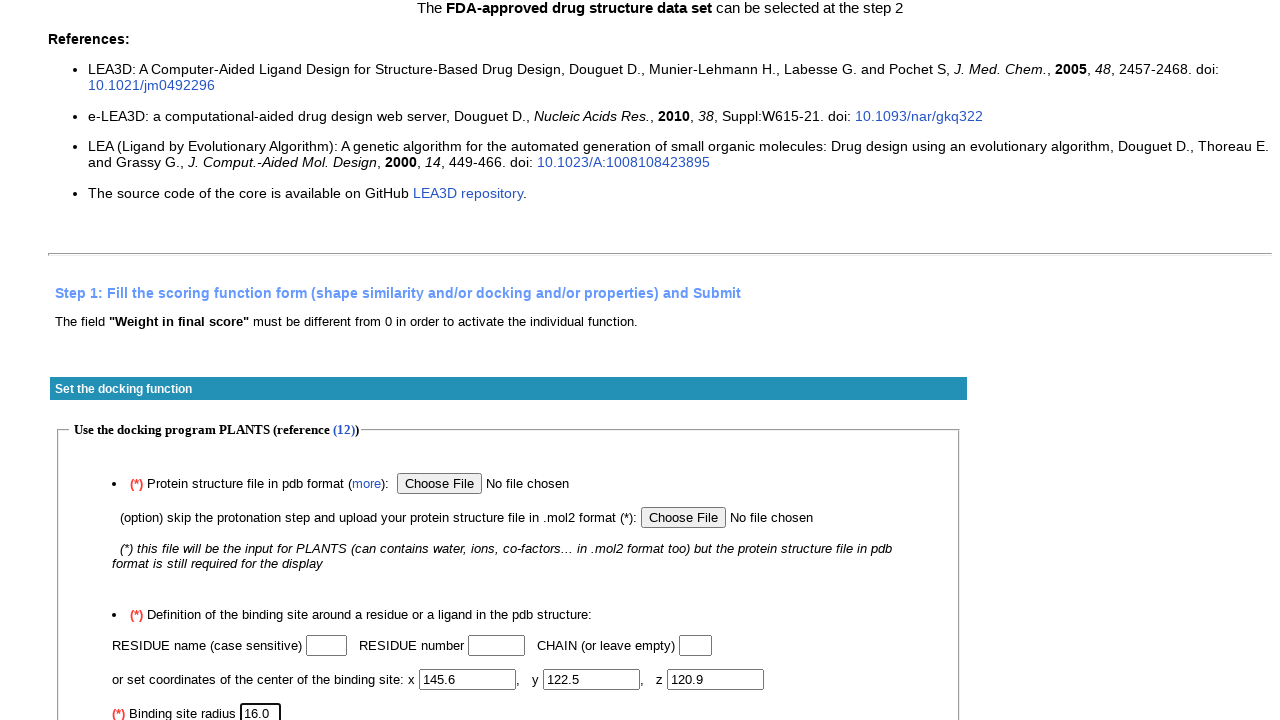

Set docking weight to 1 on input[name='dockw']
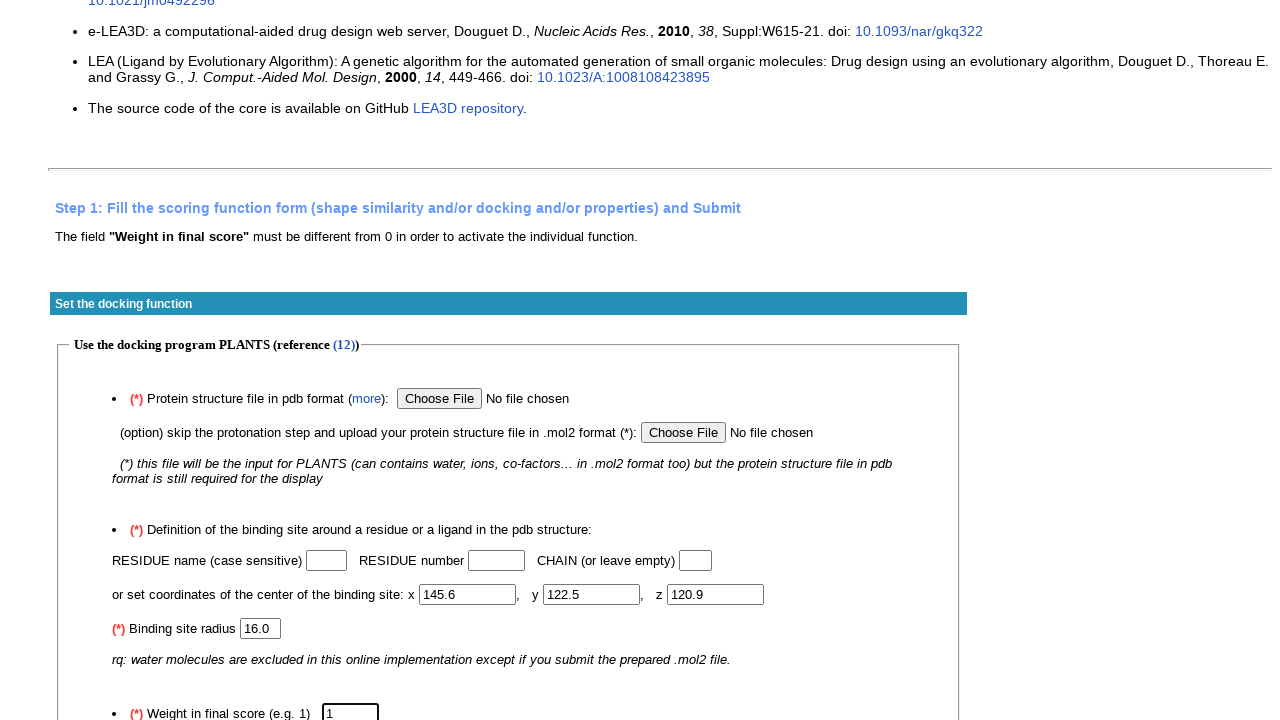

Set minimum molecular weight to 350 on input[name='mwmin']
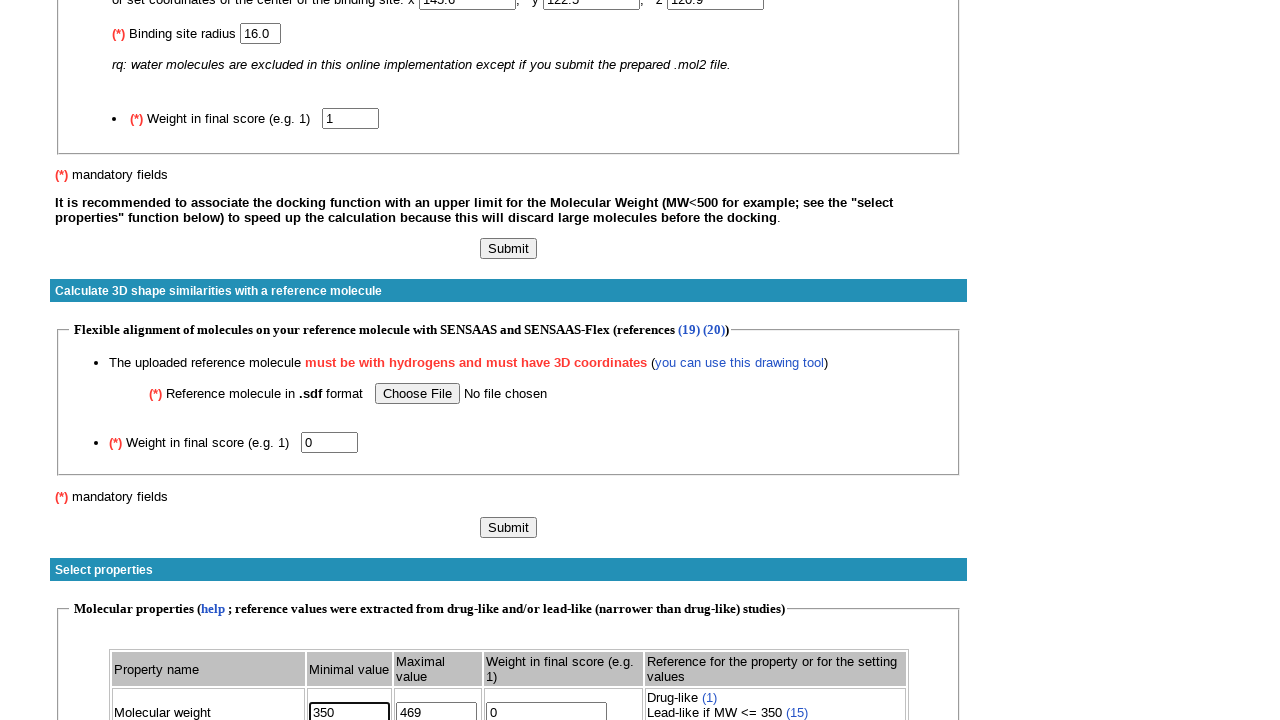

Set maximum molecular weight to 550 on input[name='mwmax']
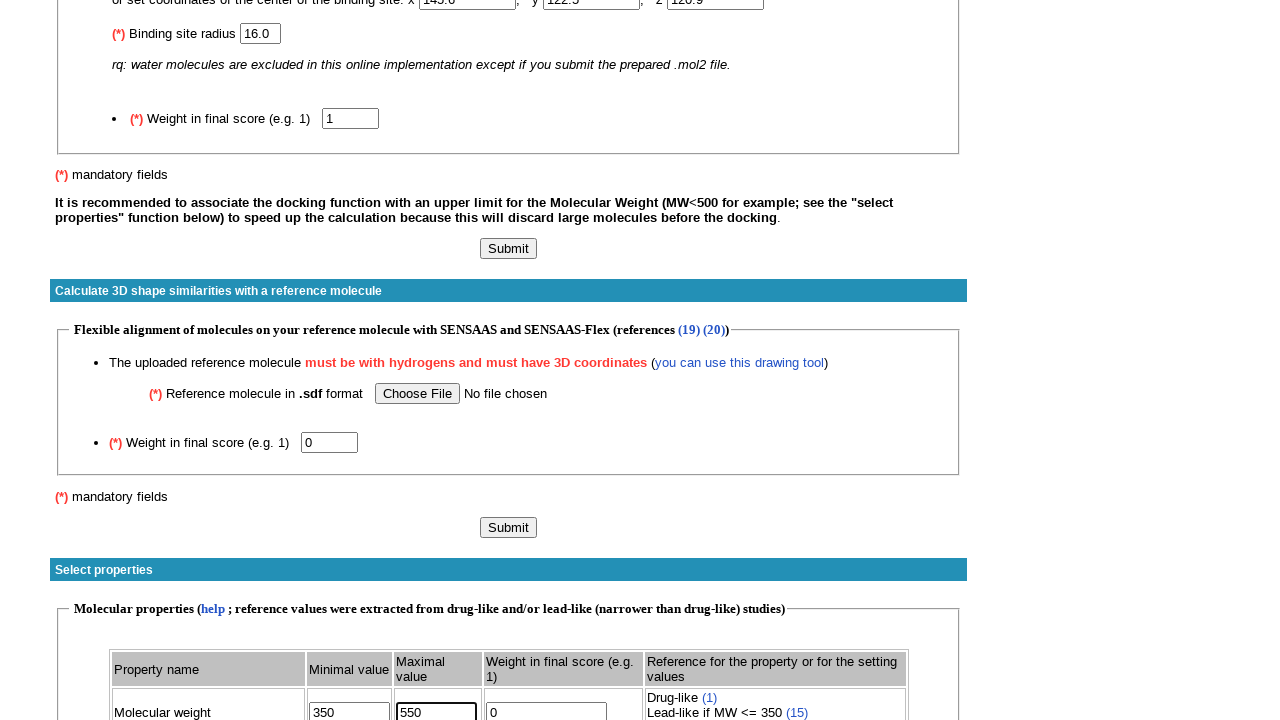

Set molecular weight constraint weight to 1 on input[name='mww']
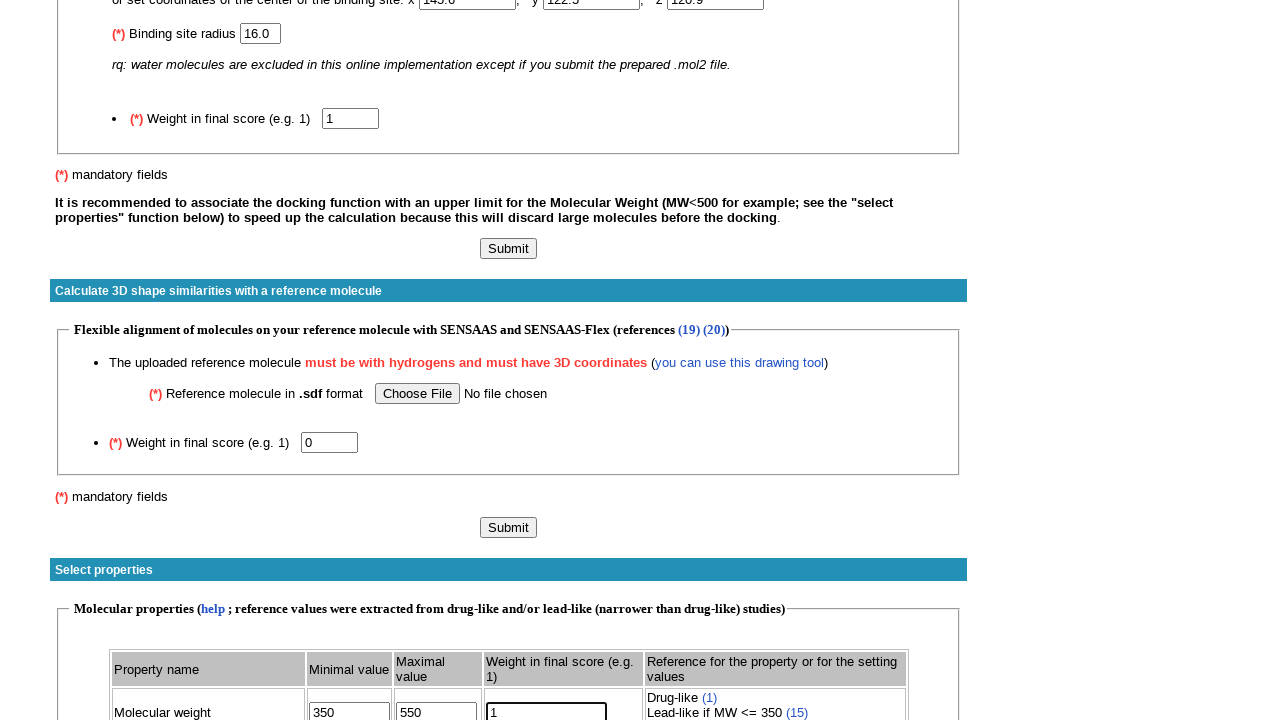

Set minimum MolLogP to unconstrained on input[name='logpmin']
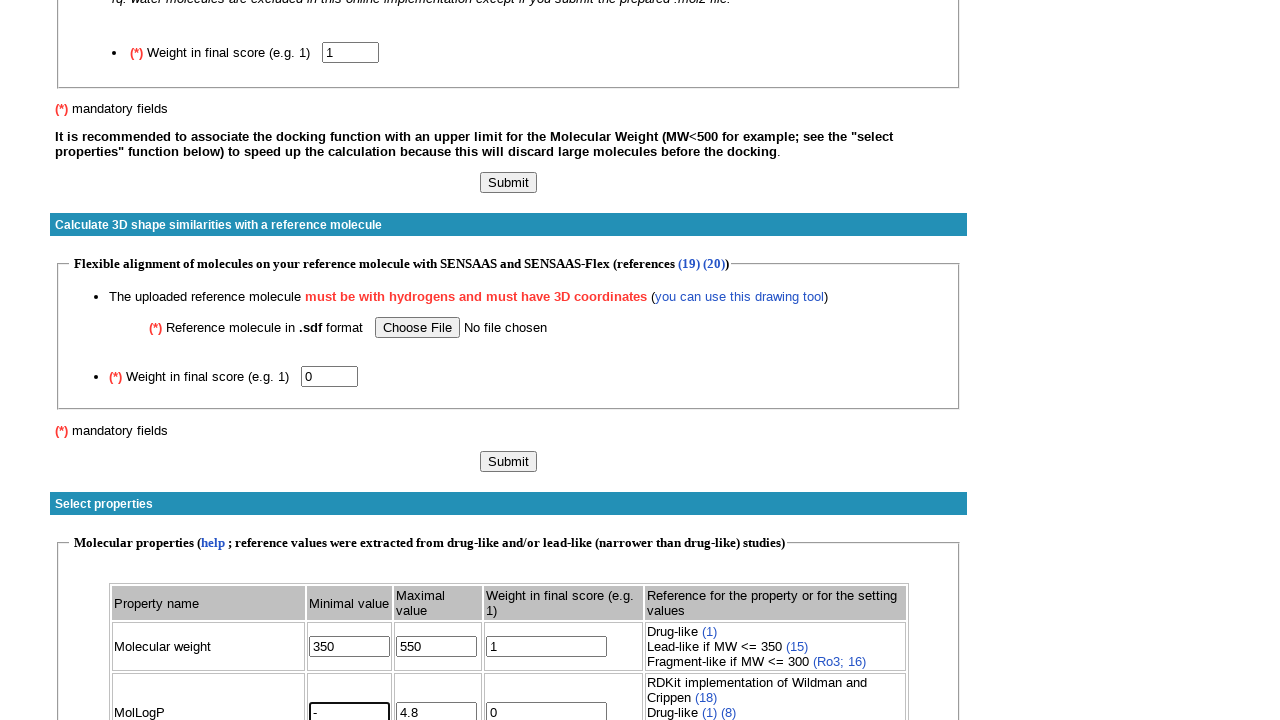

Set maximum MolLogP to 4.8 on input[name='logpmax']
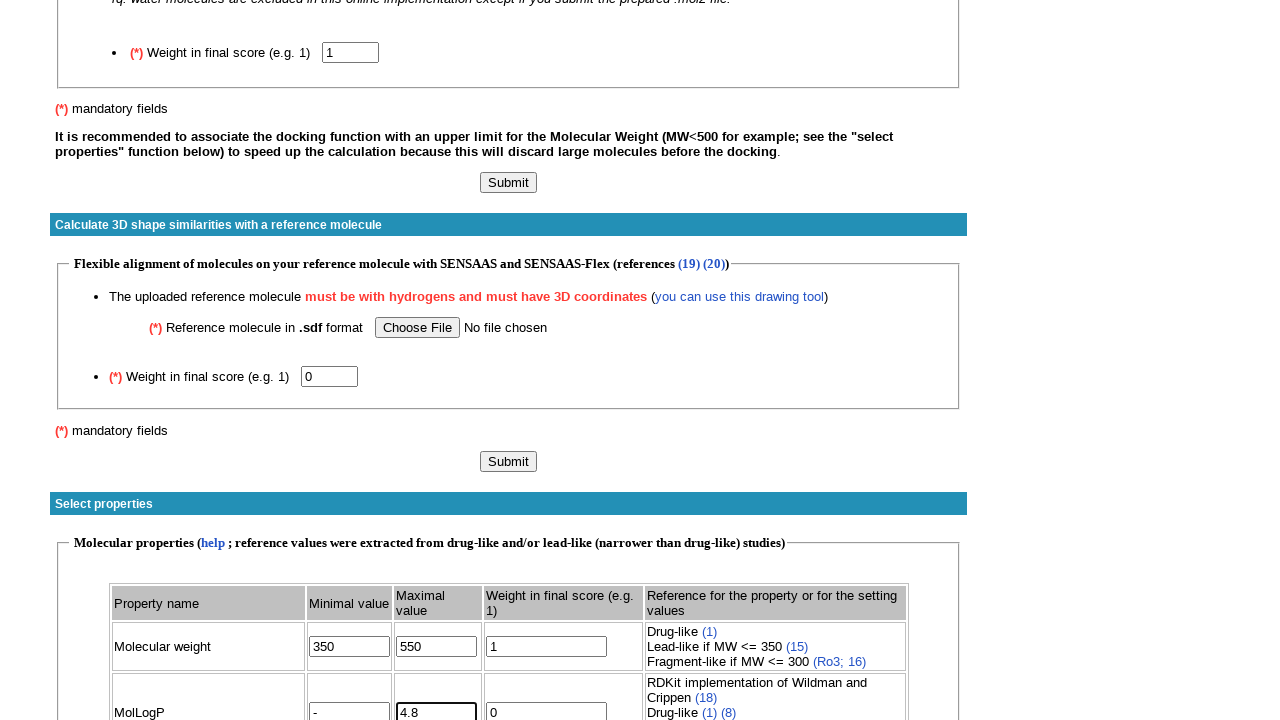

Set MolLogP constraint weight to 0 on input[name='logpw']
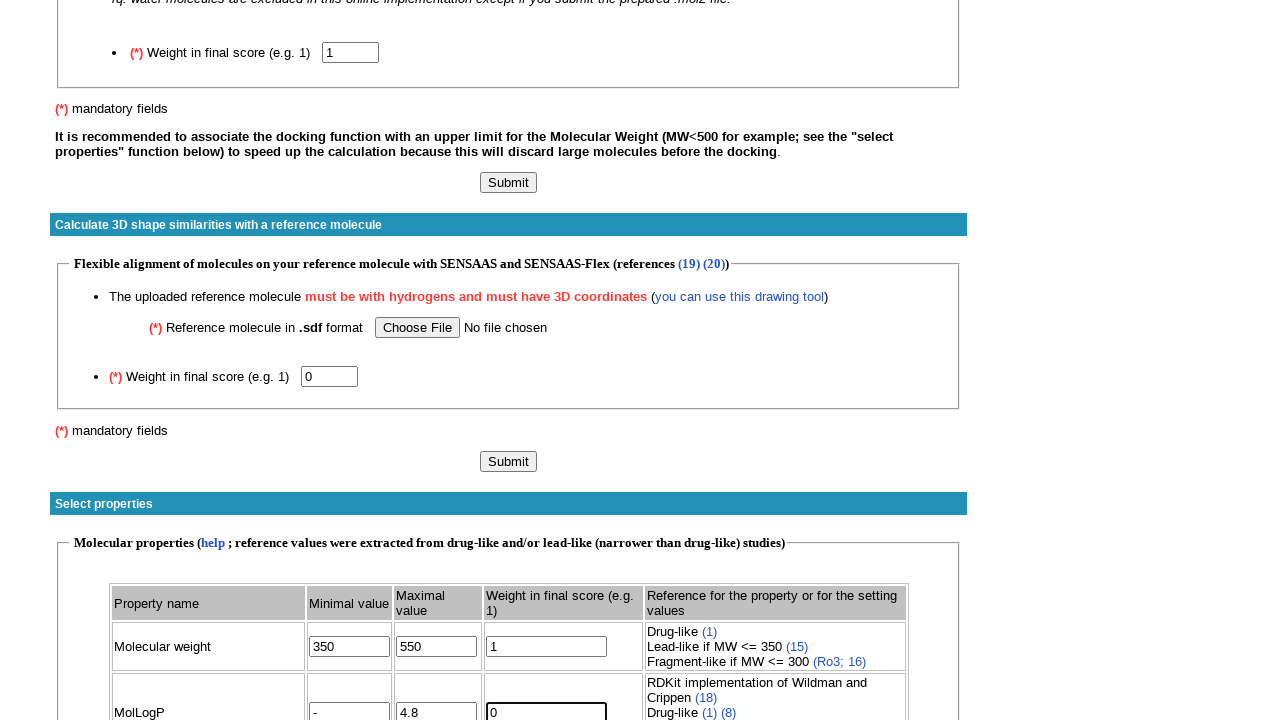

Set minimum number of atoms to 1 on input[name='nbatommin']
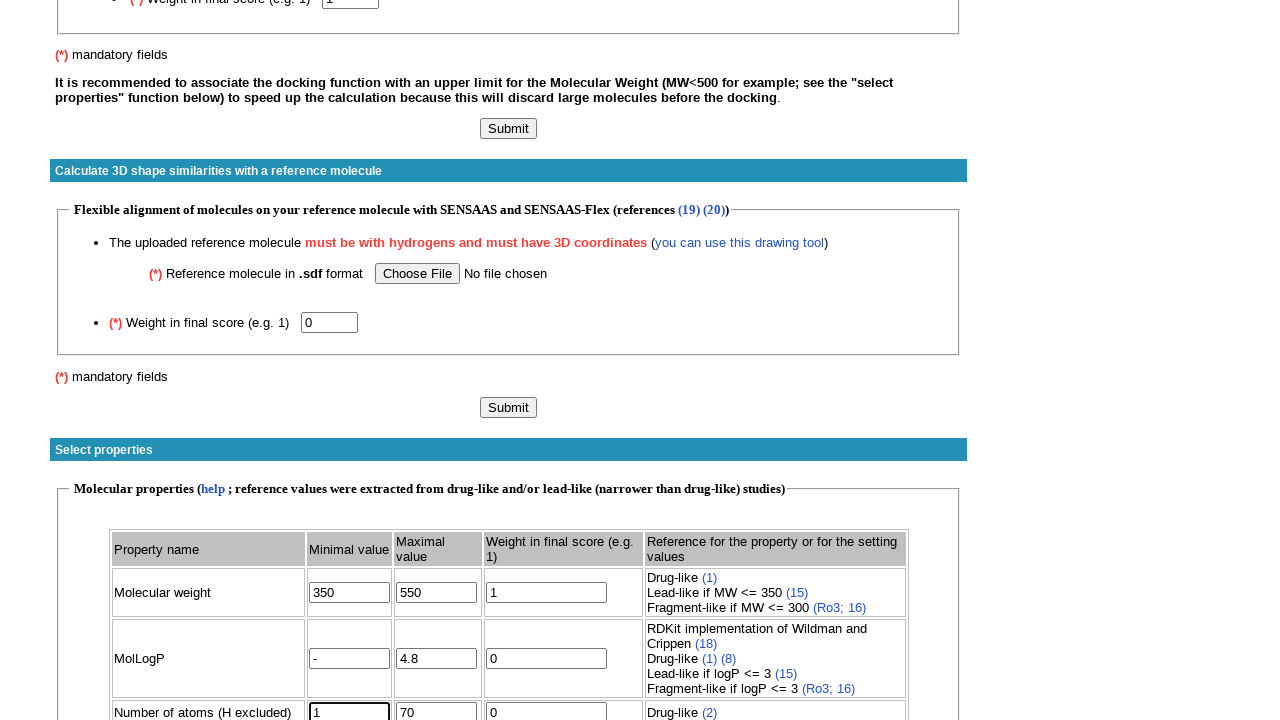

Set maximum number of atoms to 5 on input[name='nbatommax']
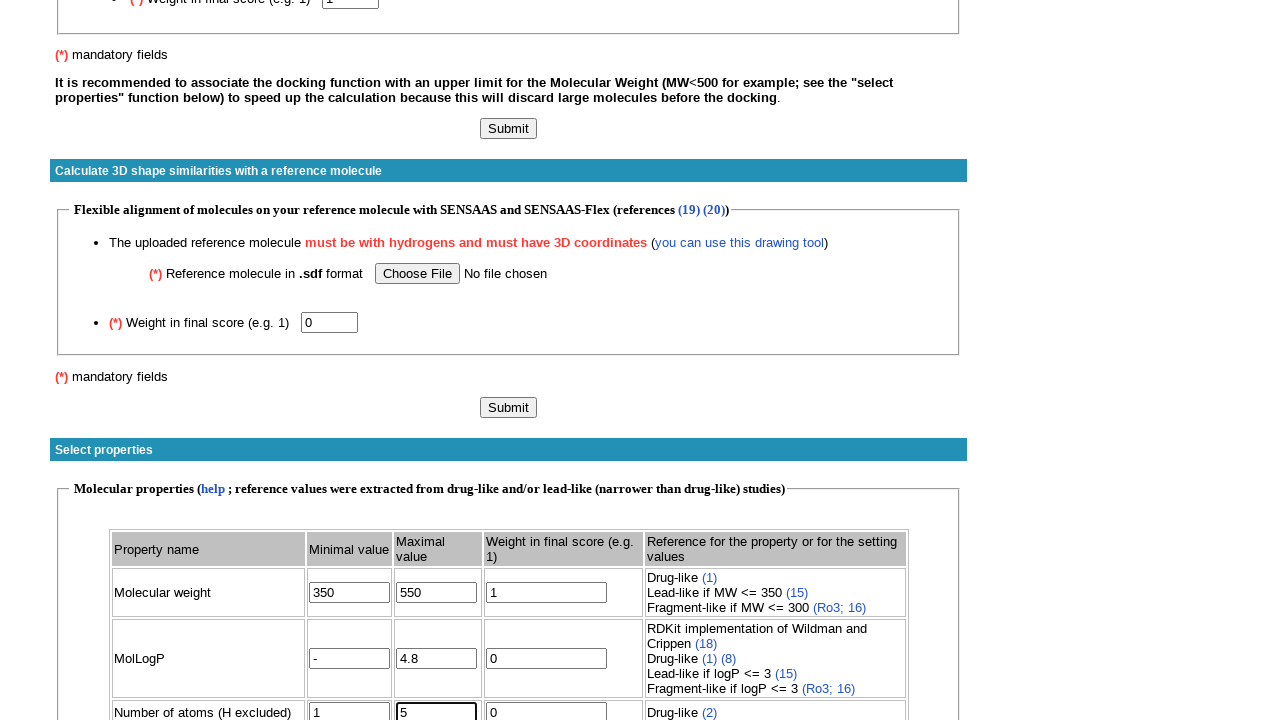

Set number of atoms constraint weight to 1 on input[name='nbatomw']
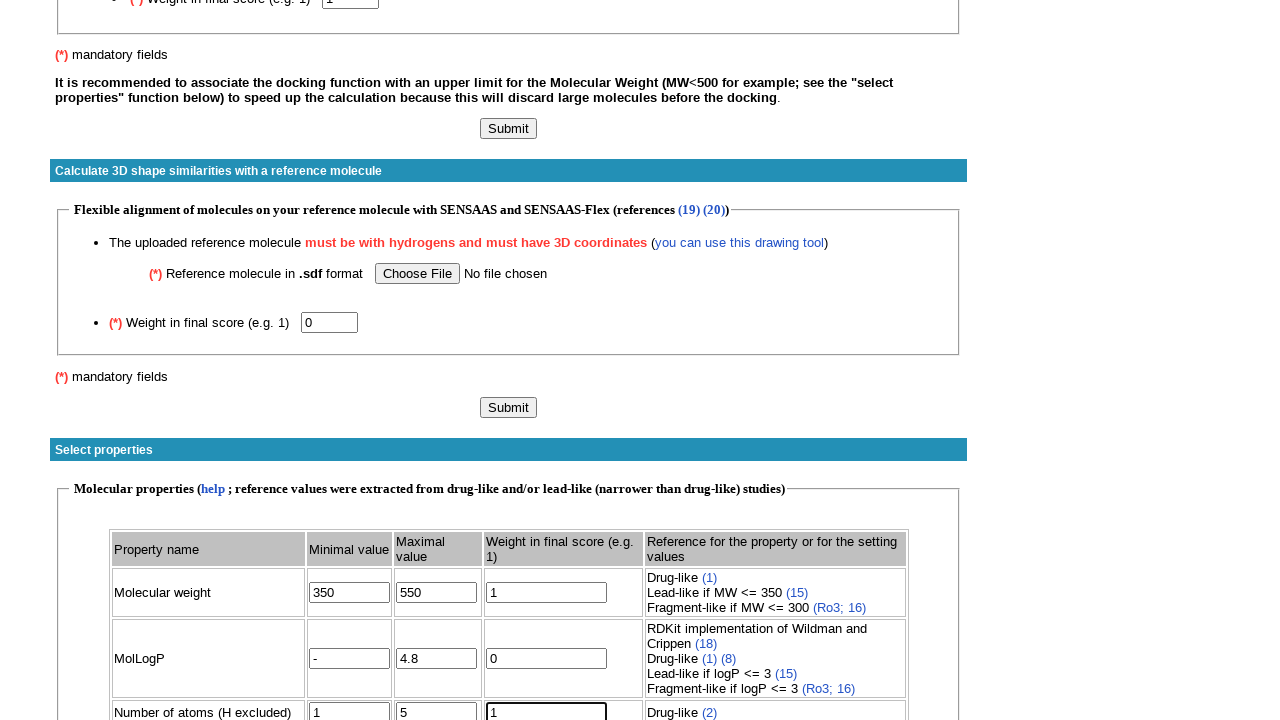

Set minimum hydrogen donors to 1 on input[name='nbhdmin']
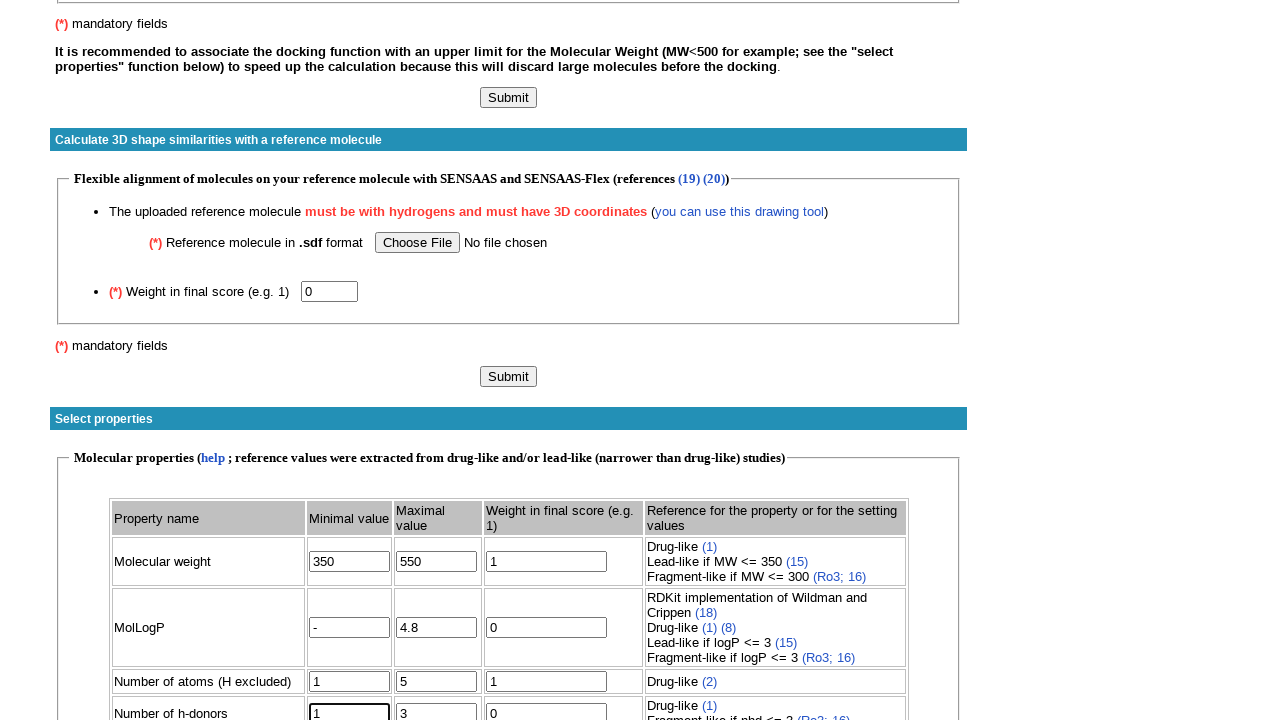

Set maximum hydrogen donors to 10 on input[name='nbhdmax']
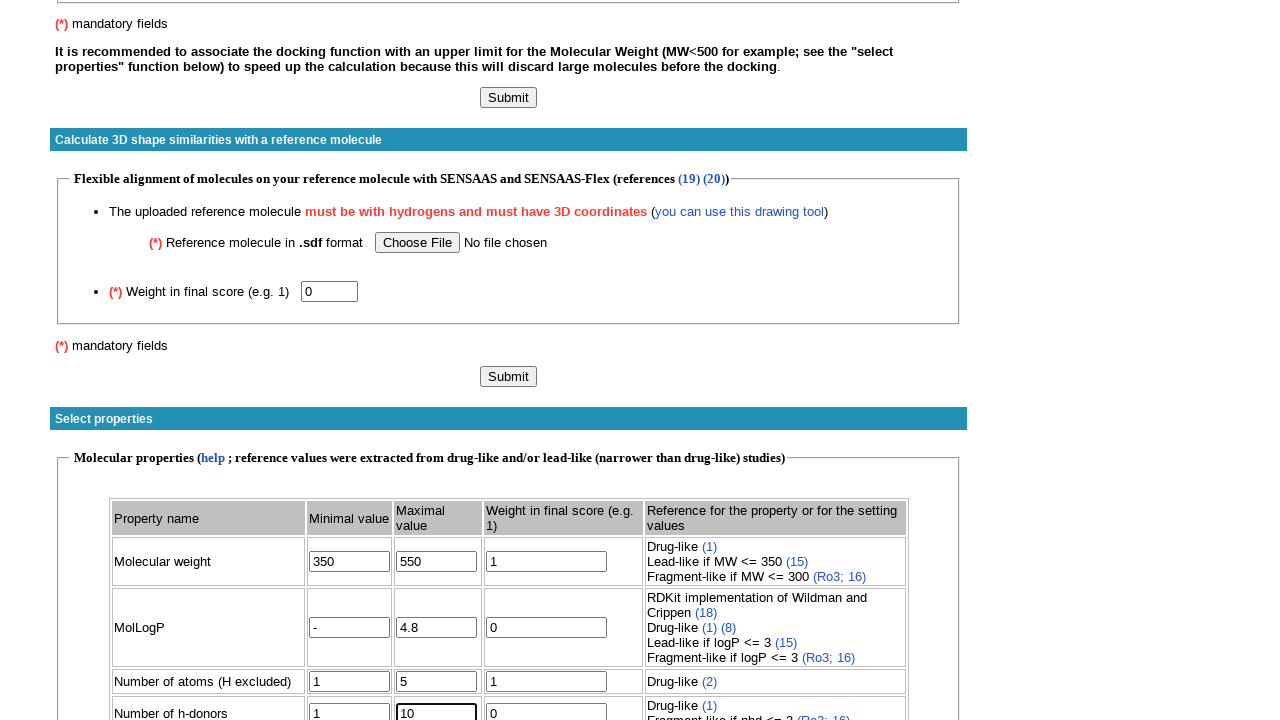

Set hydrogen donors constraint weight to 1 on input[name='nbhdw']
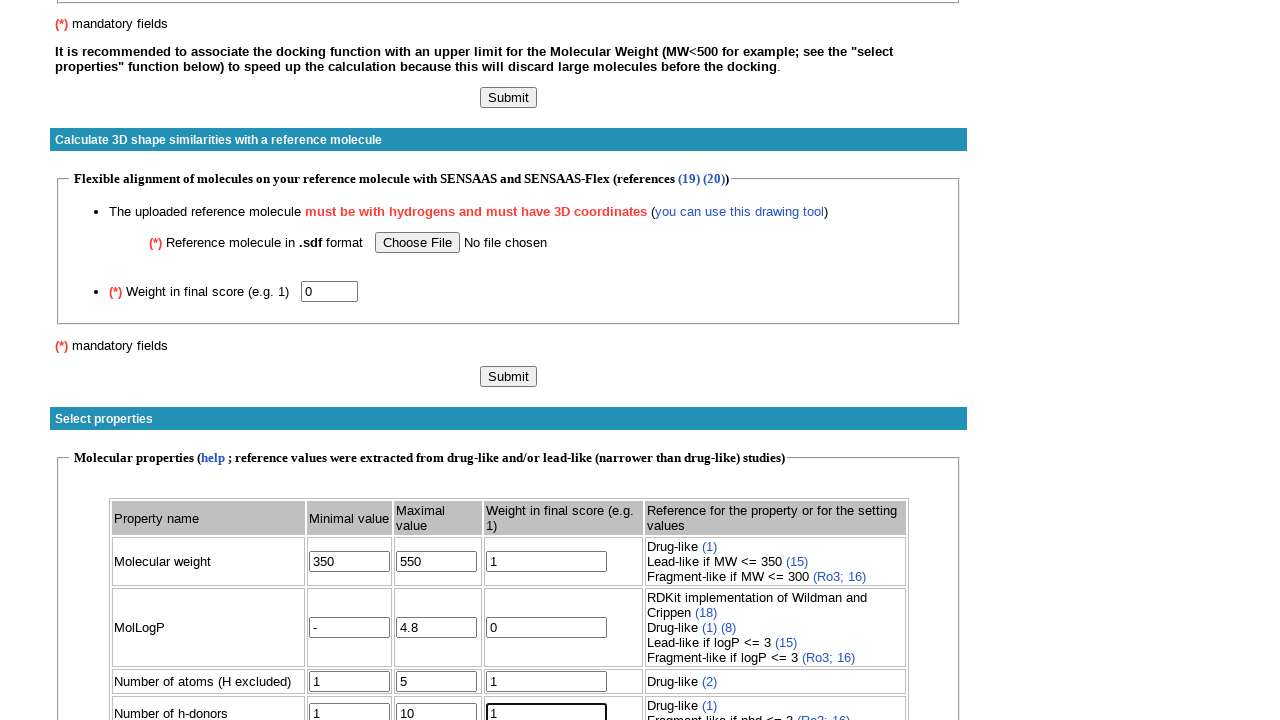

Set minimum hydrogen acceptors to unconstrained on input[name='nbhamin']
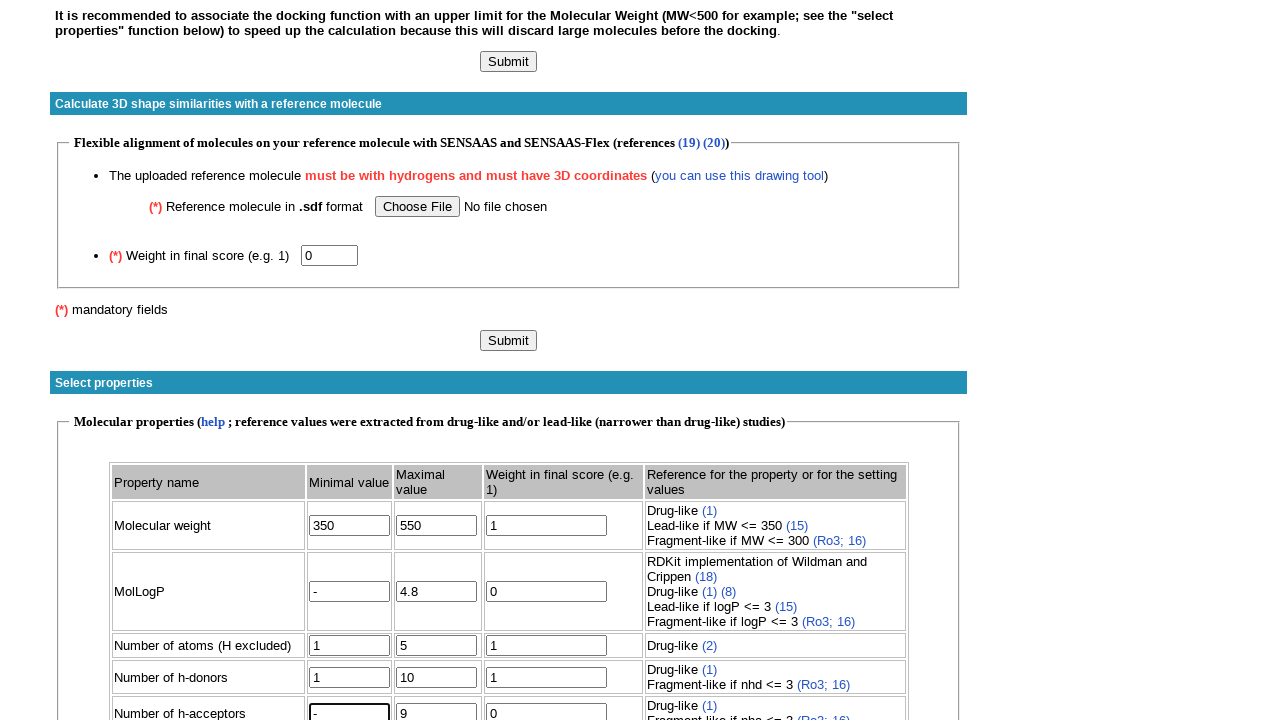

Set maximum hydrogen acceptors to 9 on input[name='nbhamax']
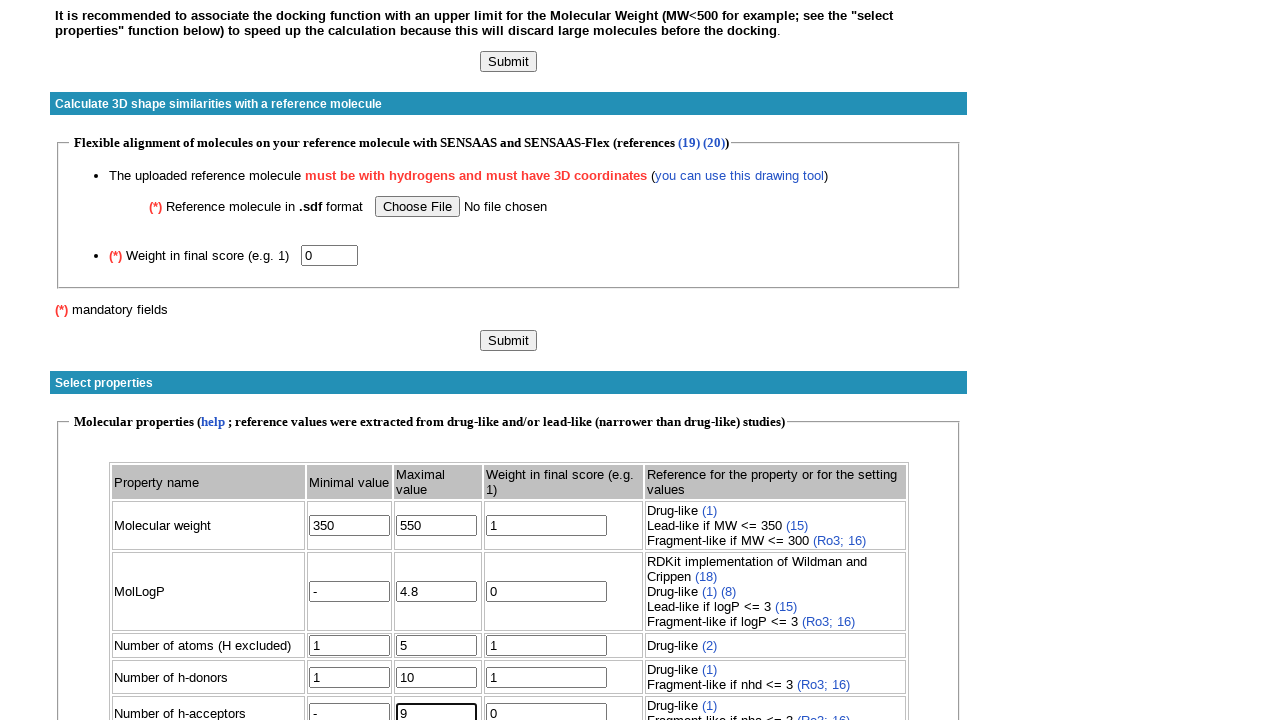

Set hydrogen acceptors constraint weight to 0 on input[name='nbhaw']
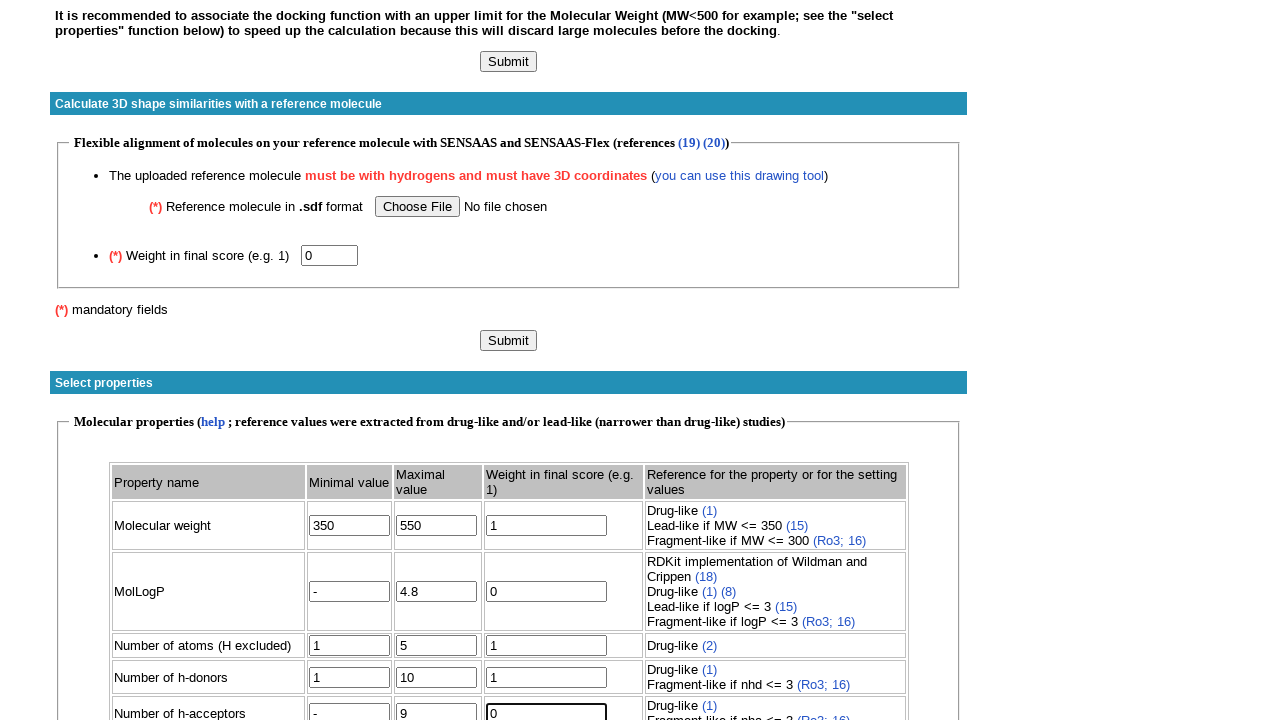

Set minimum polar SASA to unconstrained on input[name='psamin']
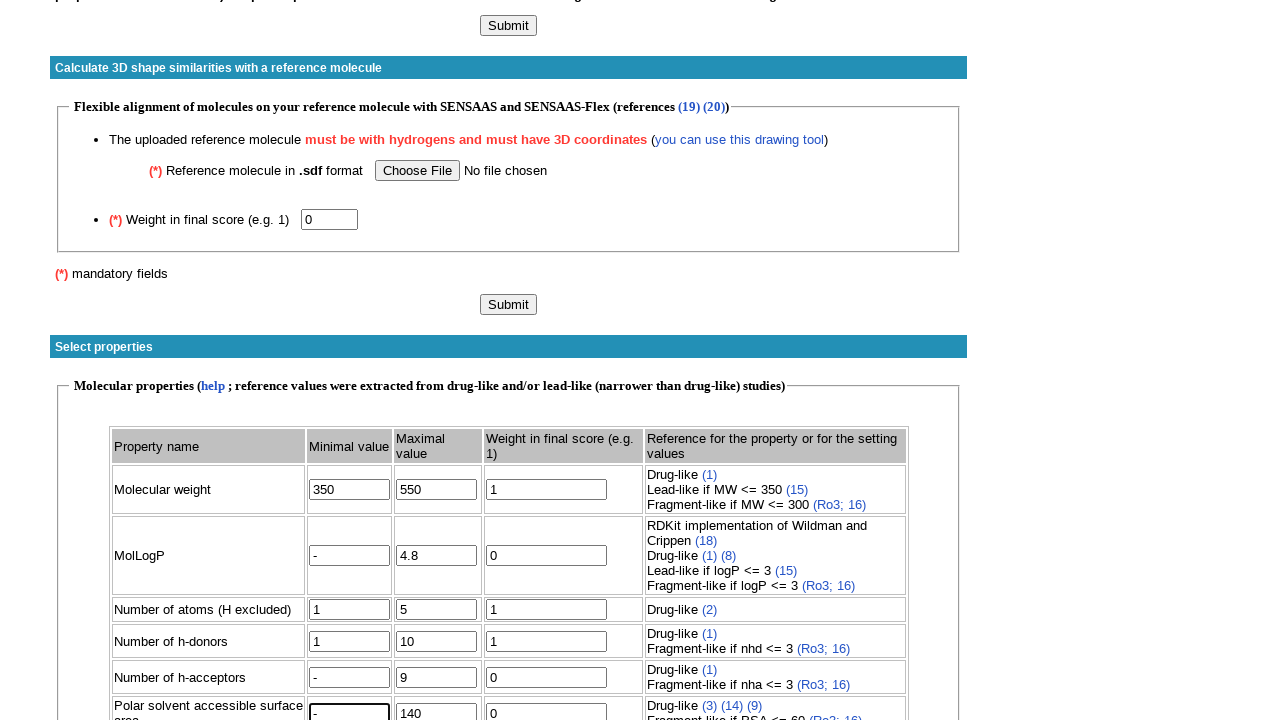

Set maximum polar SASA to 140 on input[name='psamax']
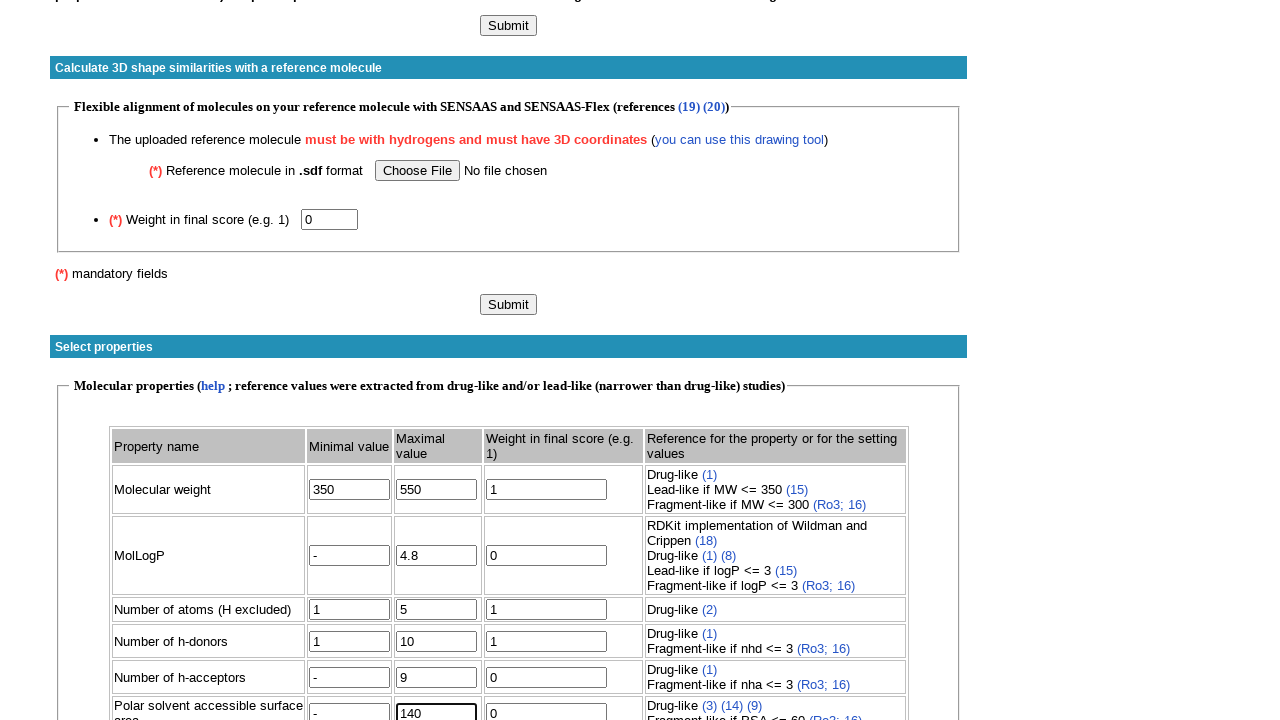

Set polar SASA constraint weight to 0 on input[name='psaw']
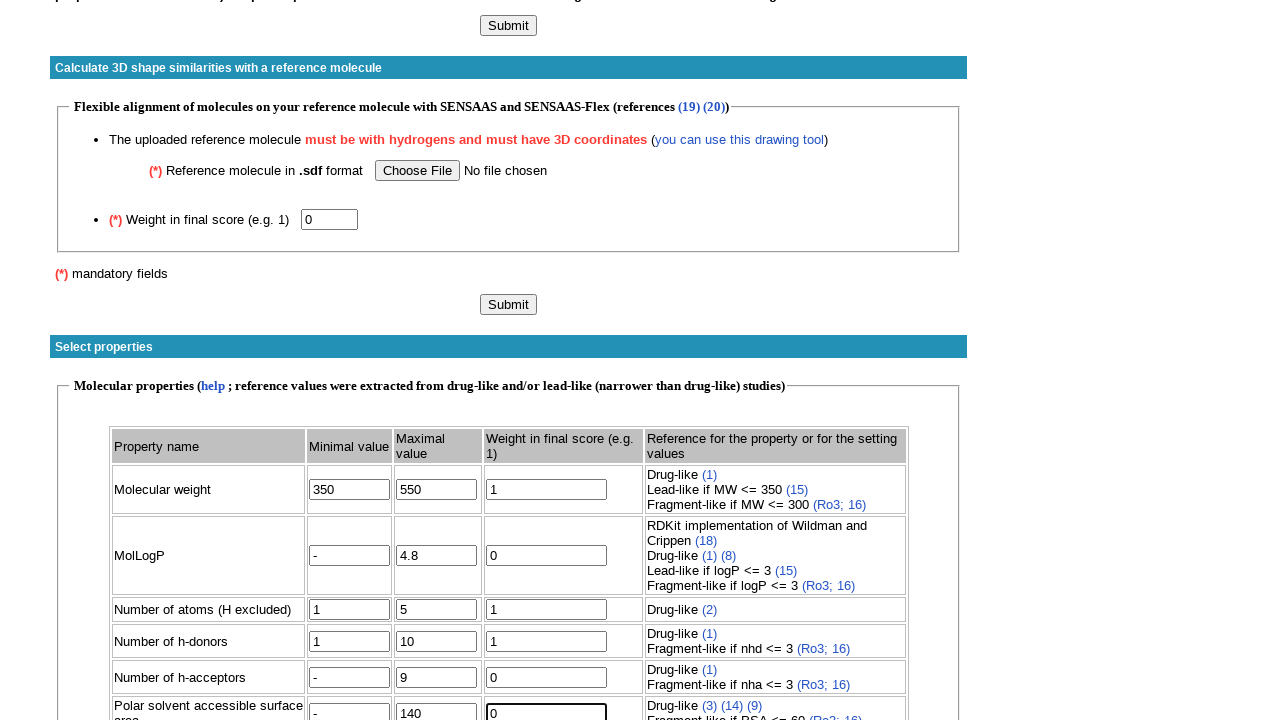

Set minimum Fsp3 to 0.3 on input[name='fsp3min']
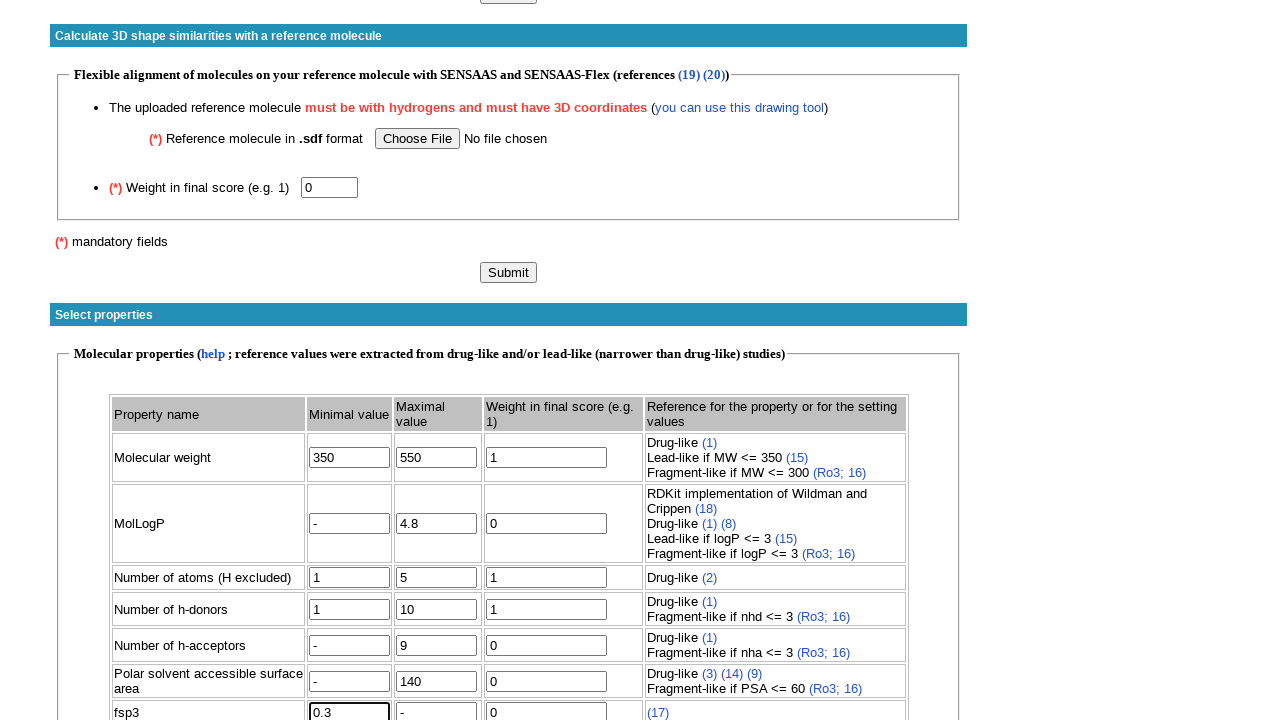

Set maximum Fsp3 to unconstrained on input[name='fsp3max']
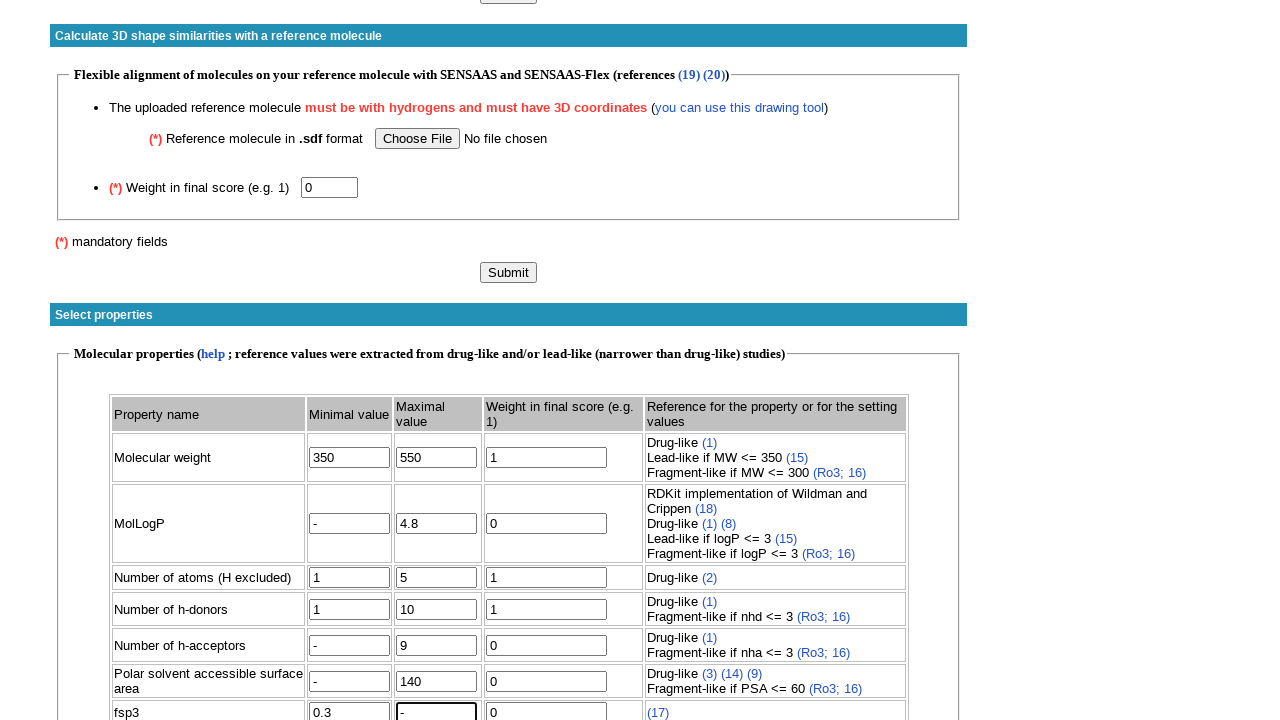

Set Fsp3 constraint weight to 0 on input[name='fsp3w']
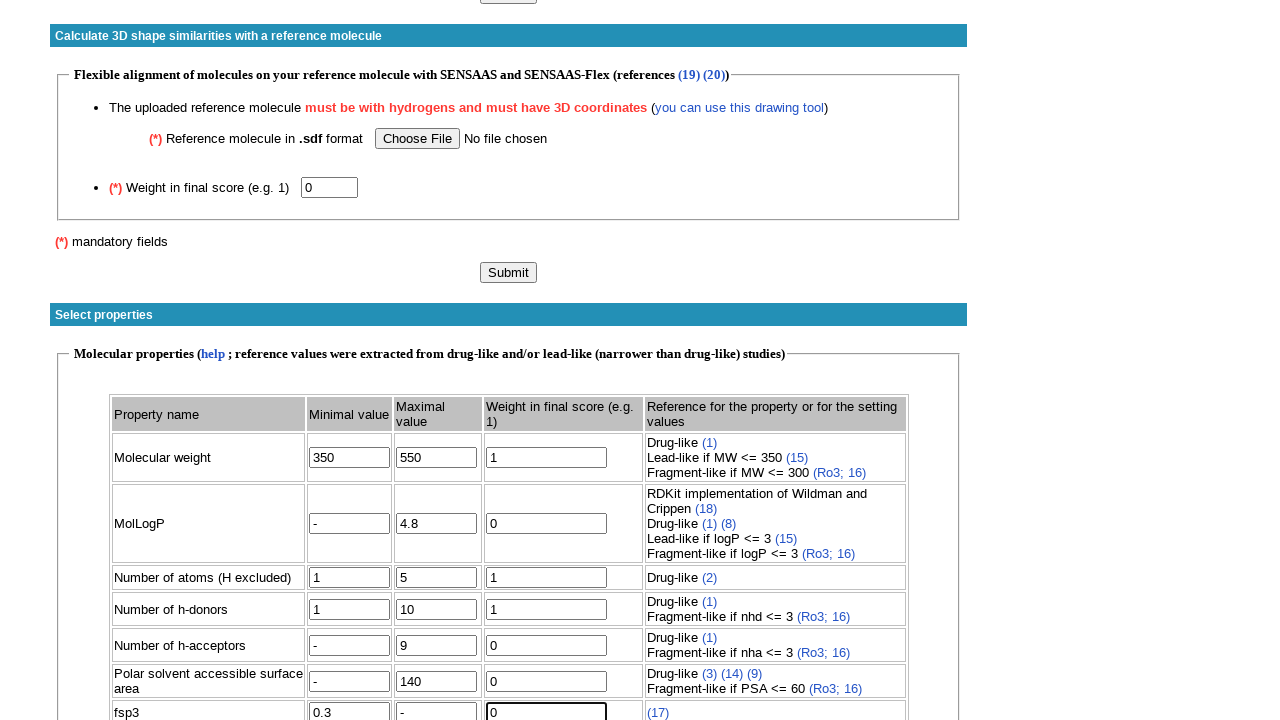

Set minimum volume to unconstrained on input[name='volumemin']
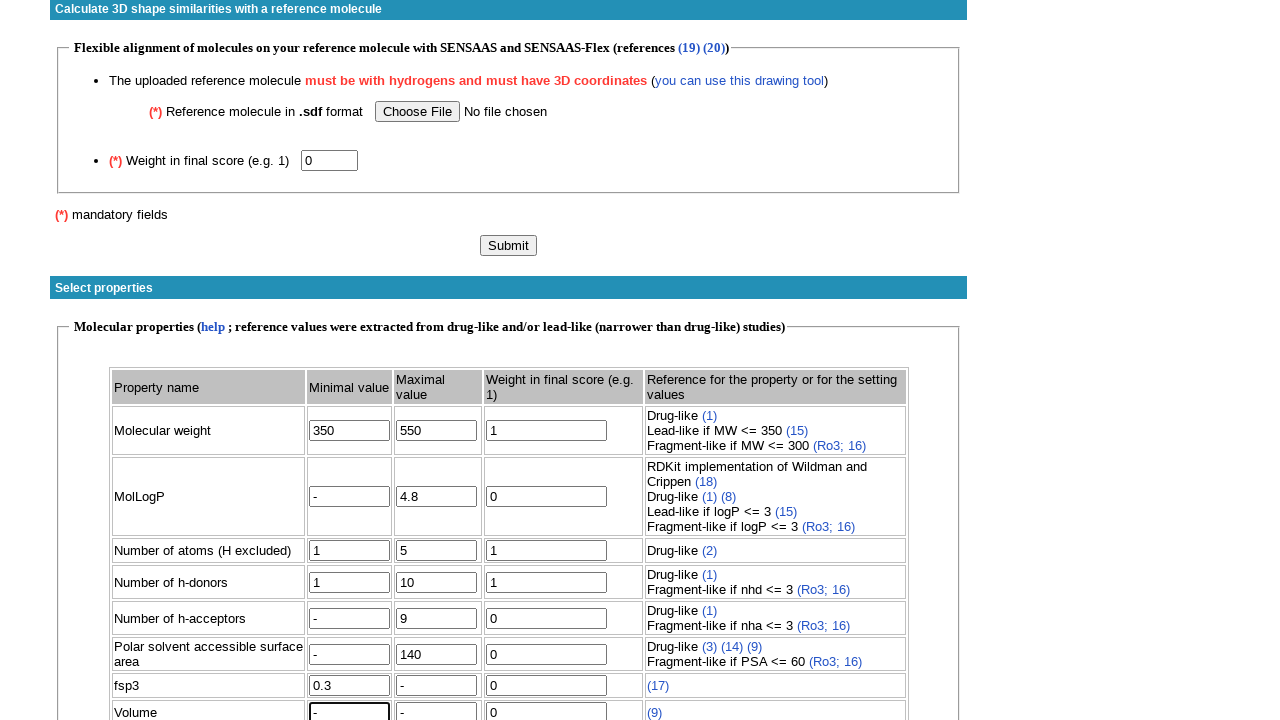

Set maximum volume to unconstrained on input[name='volumemax']
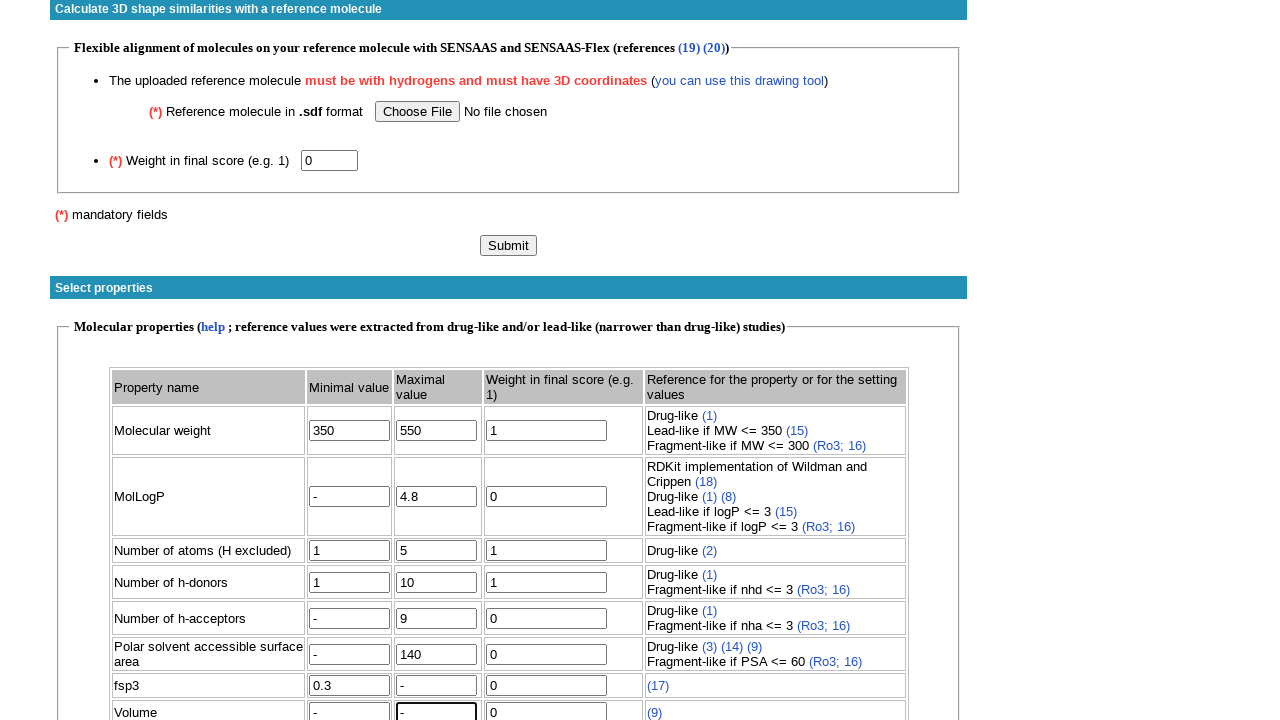

Set volume constraint weight to 0 on input[name='volumew']
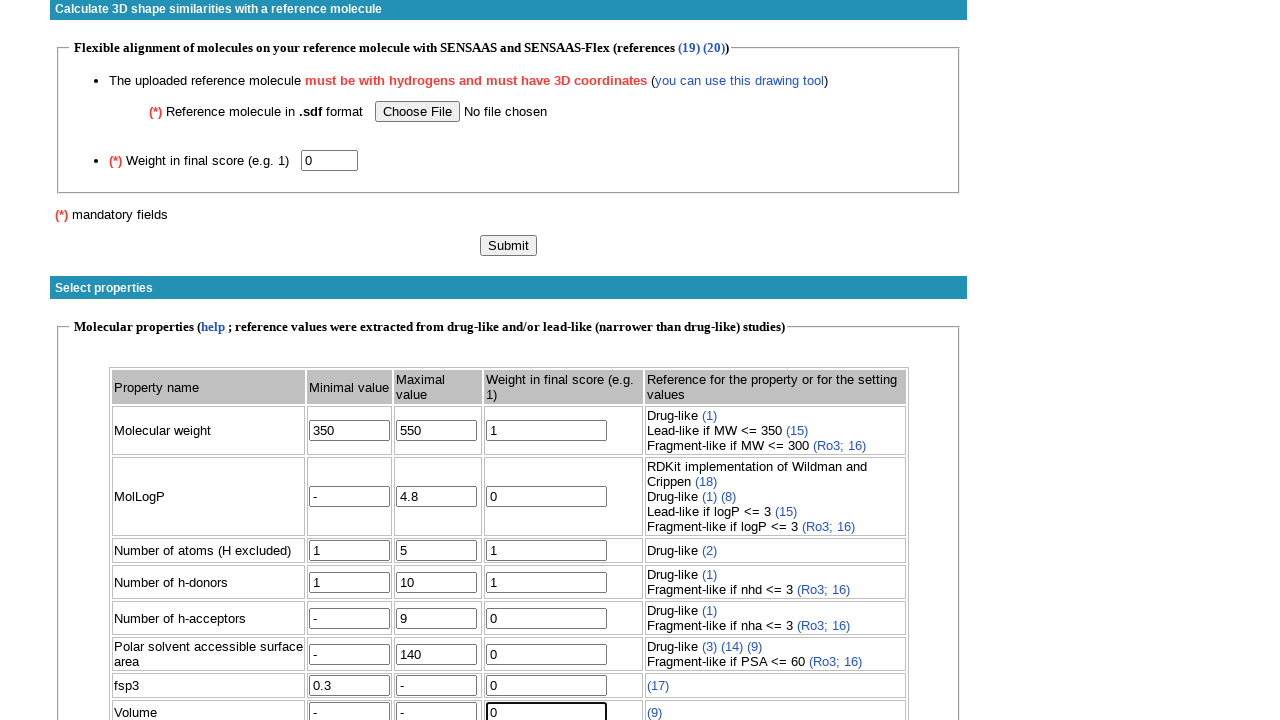

Set minimum area to unconstrained on input[name='areamin']
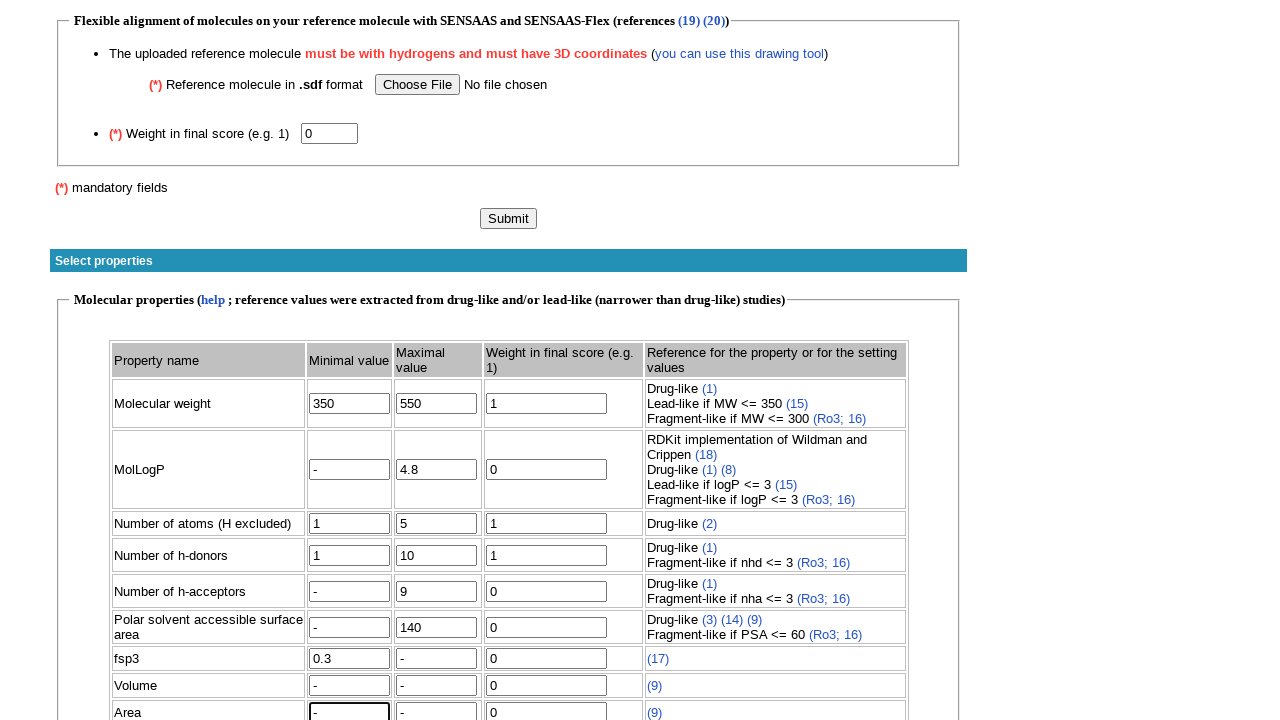

Set maximum area to unconstrained on input[name='areamax']
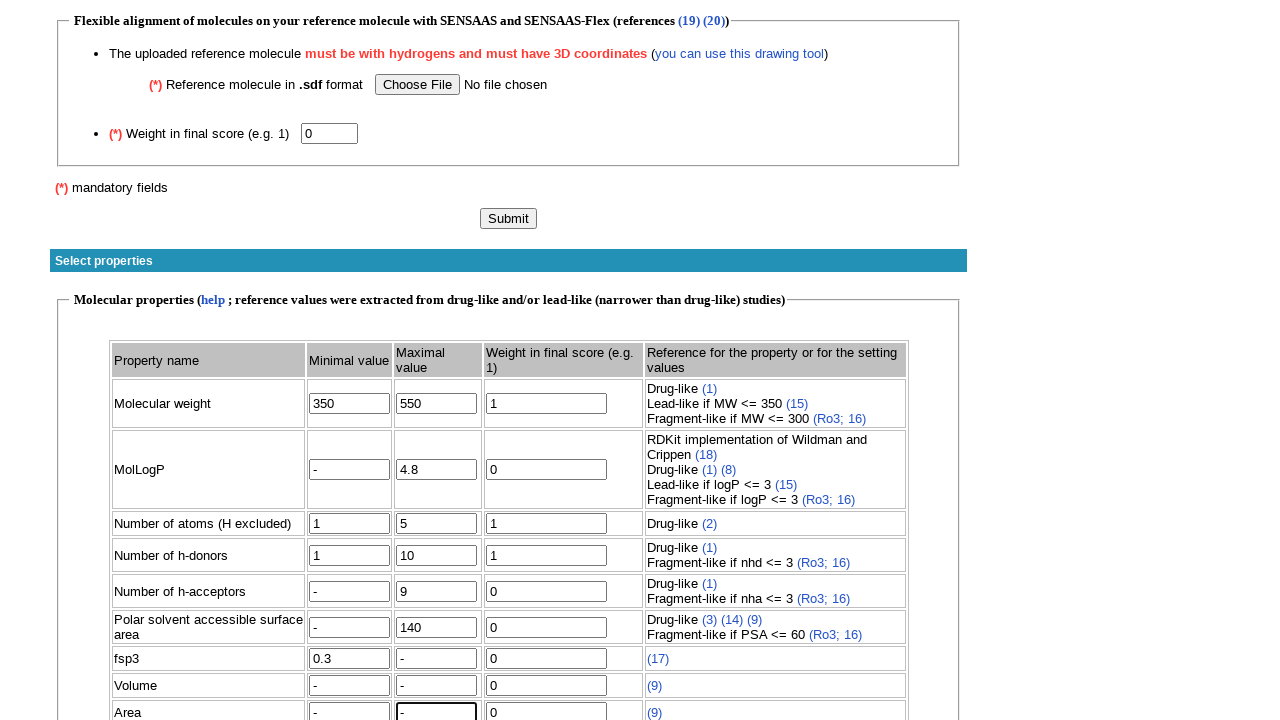

Set area constraint weight to 0 on input[name='areaw']
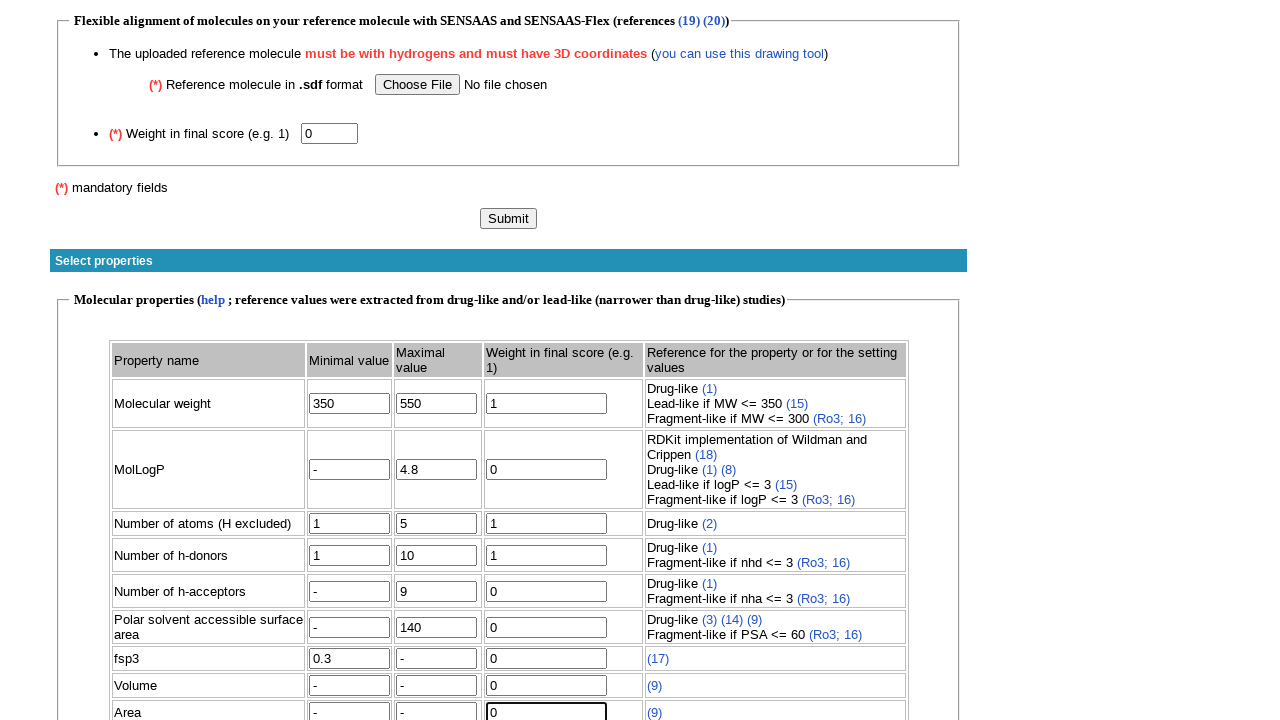

Set minimum rotatable bonds to 2 on input[name='rotmin']
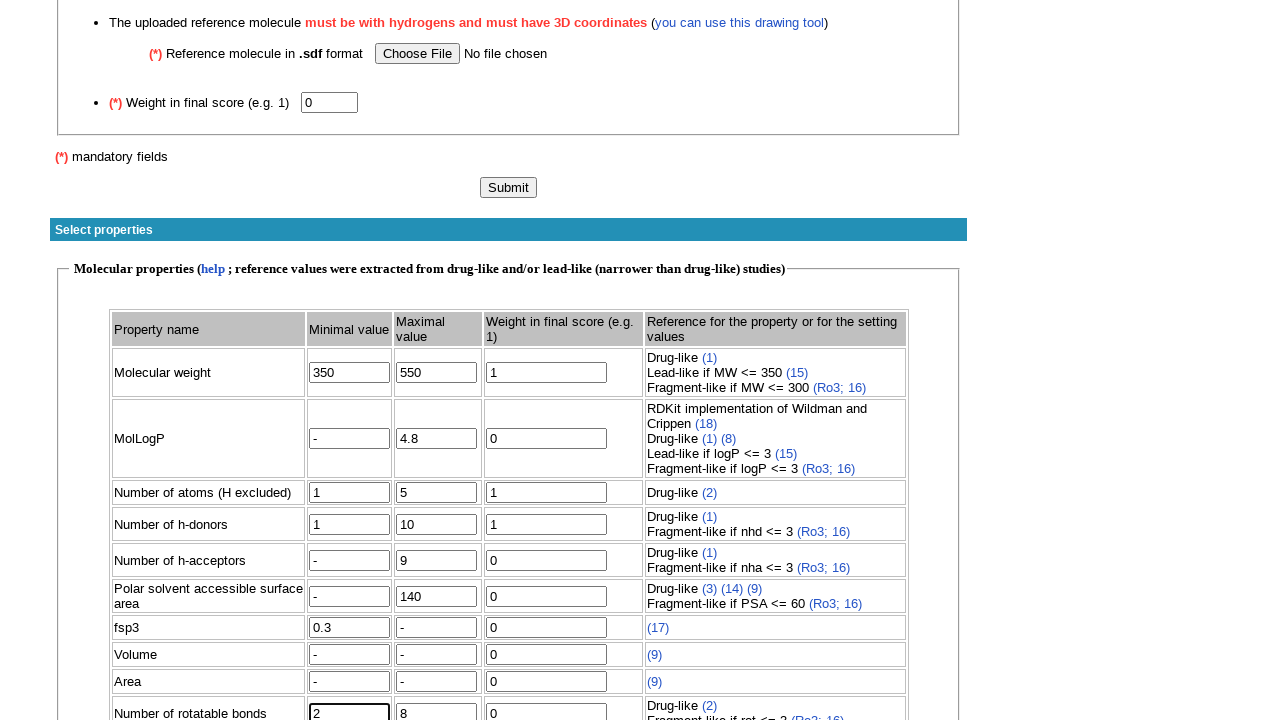

Set maximum rotatable bonds to 8 on input[name='rotmax']
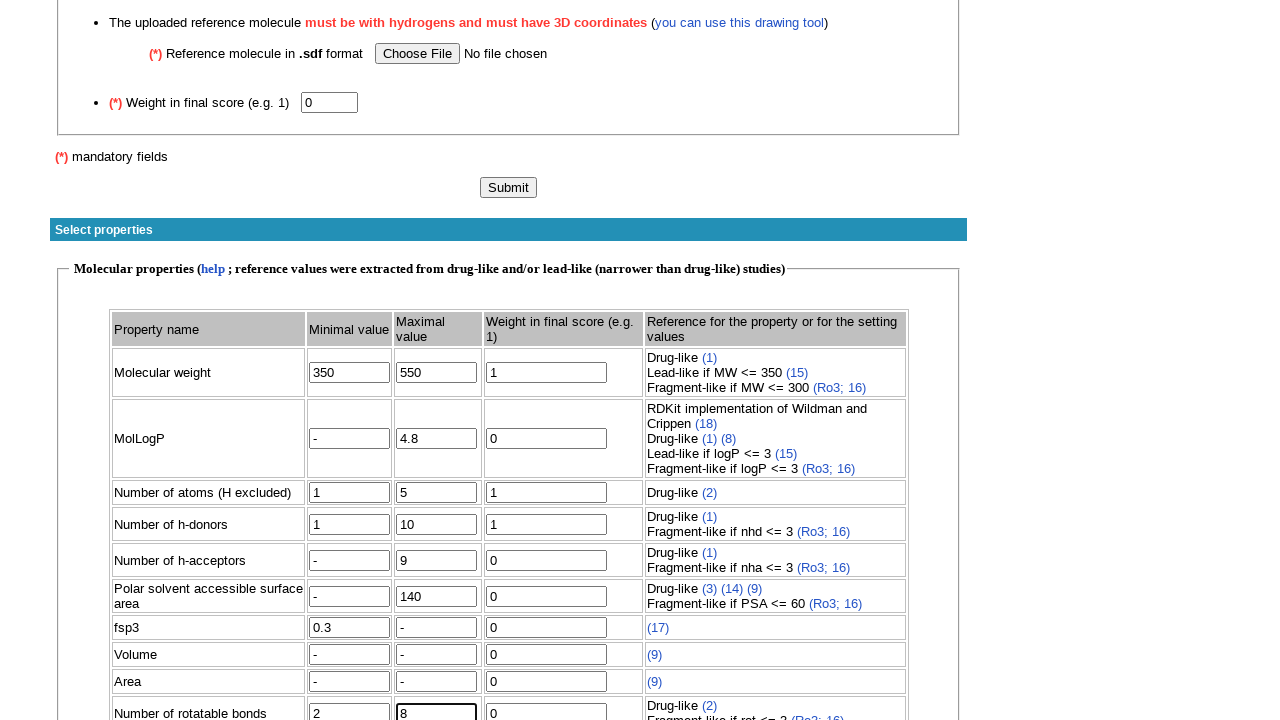

Set rotatable bonds constraint weight to 1 on input[name='rotw']
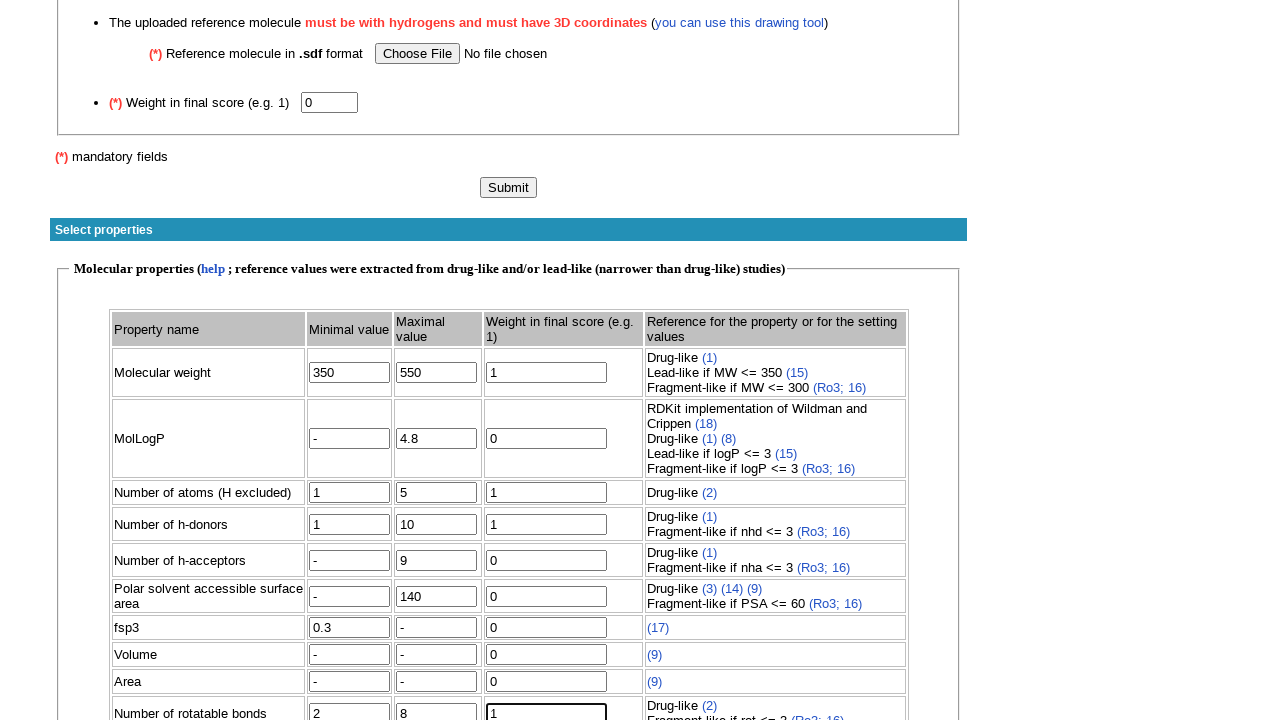

Set minimum number of rings to 1 on input[name='nringmin']
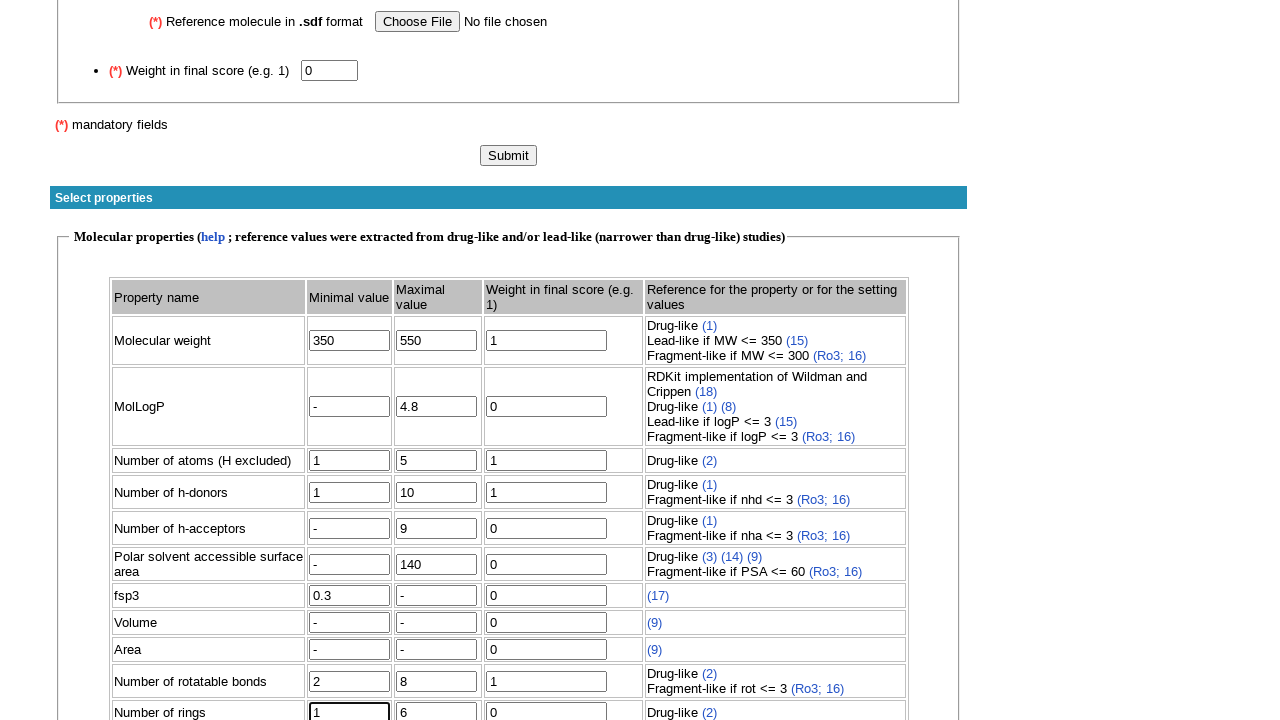

Set maximum number of rings to 6 on input[name='nringmax']
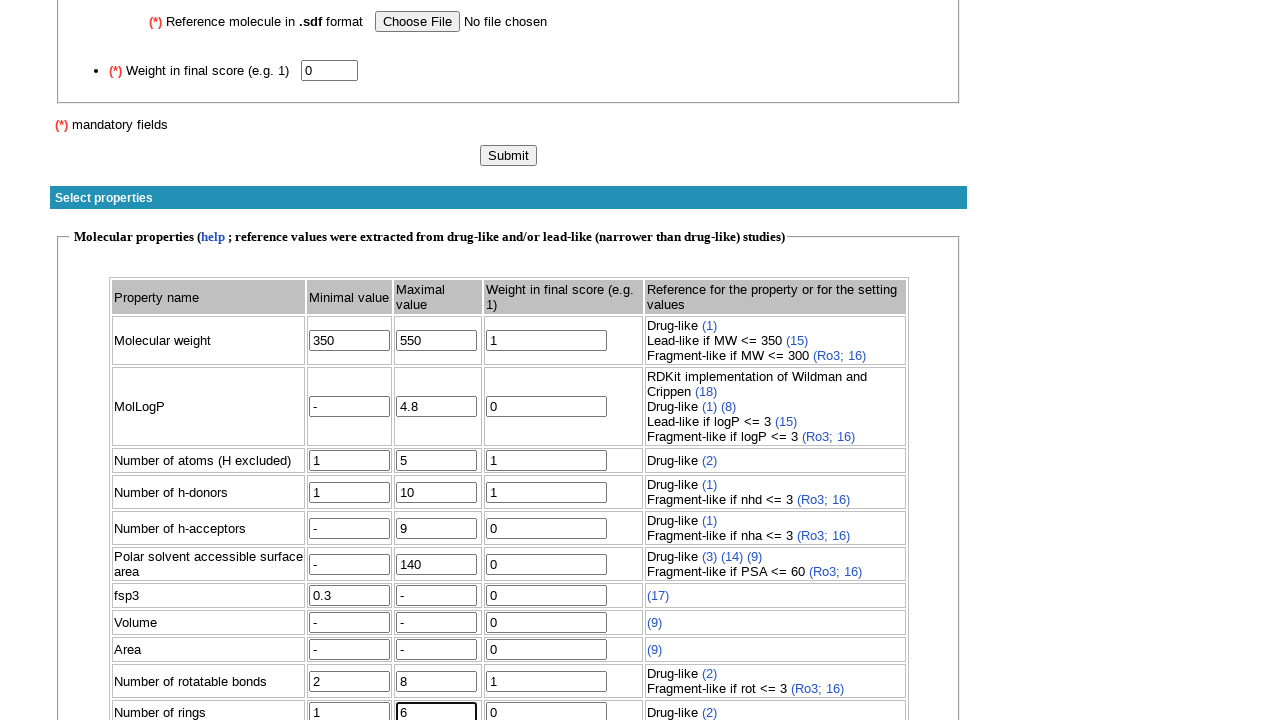

Set number of rings constraint weight to 0 on input[name='nringw']
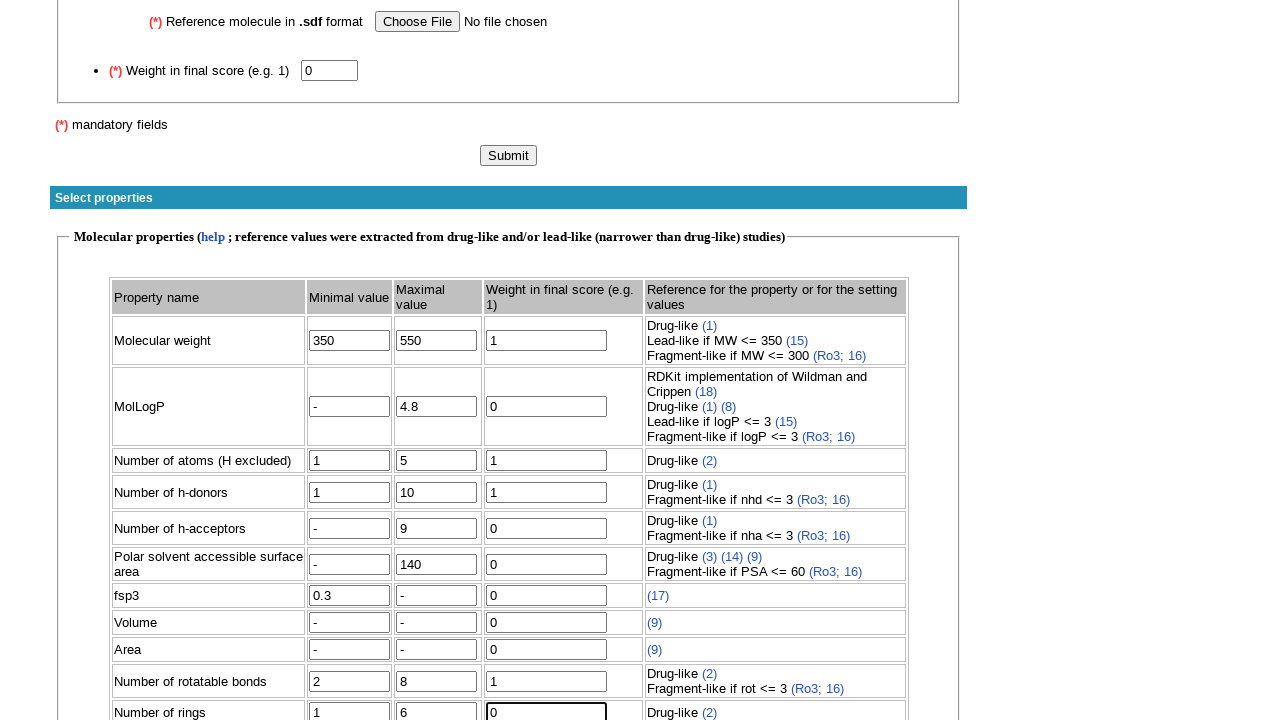

Set minimum aromatic rings to 1 on input[name='nringamin']
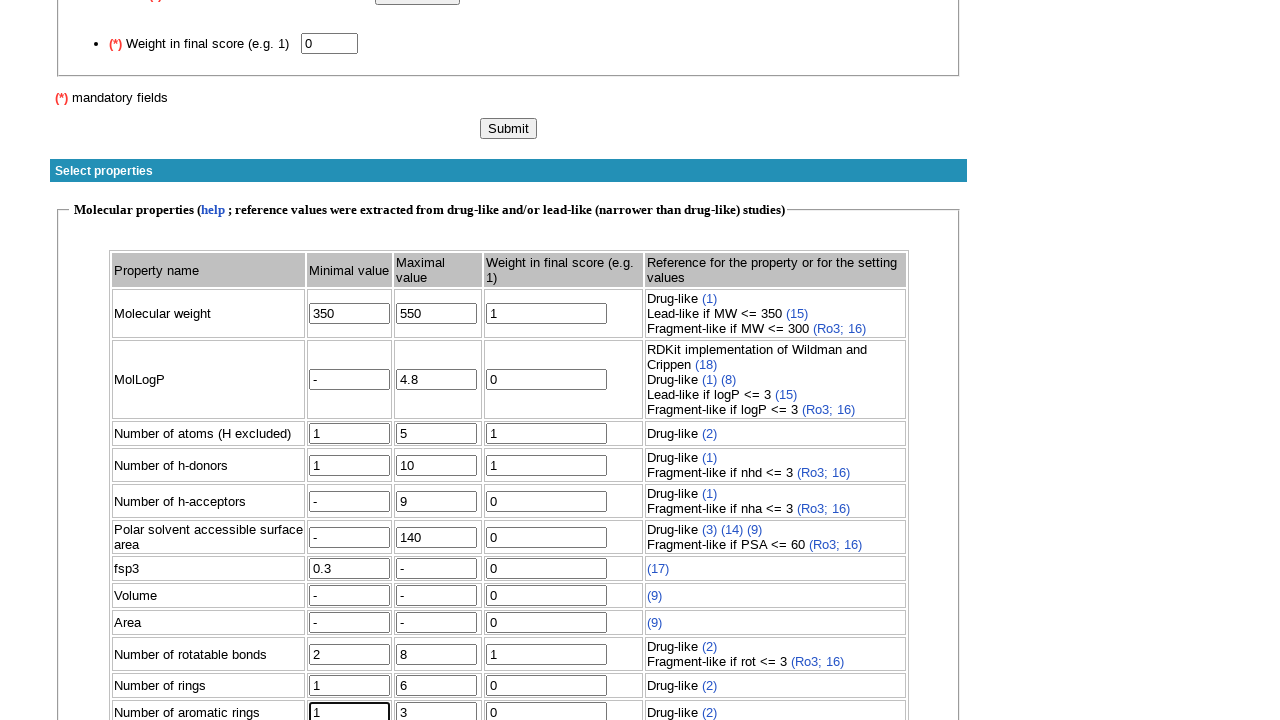

Set maximum aromatic rings to 4 on input[name='nringamax']
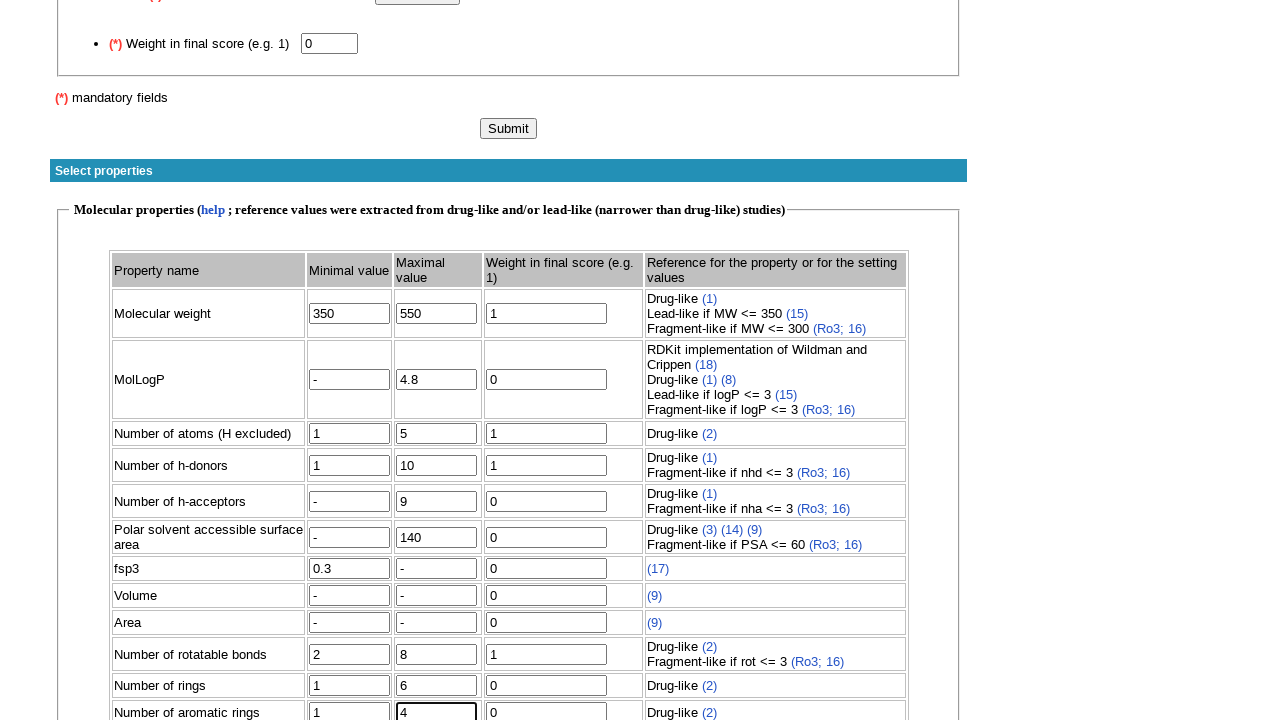

Set aromatic rings constraint weight to 1 on input[name='nringaw']
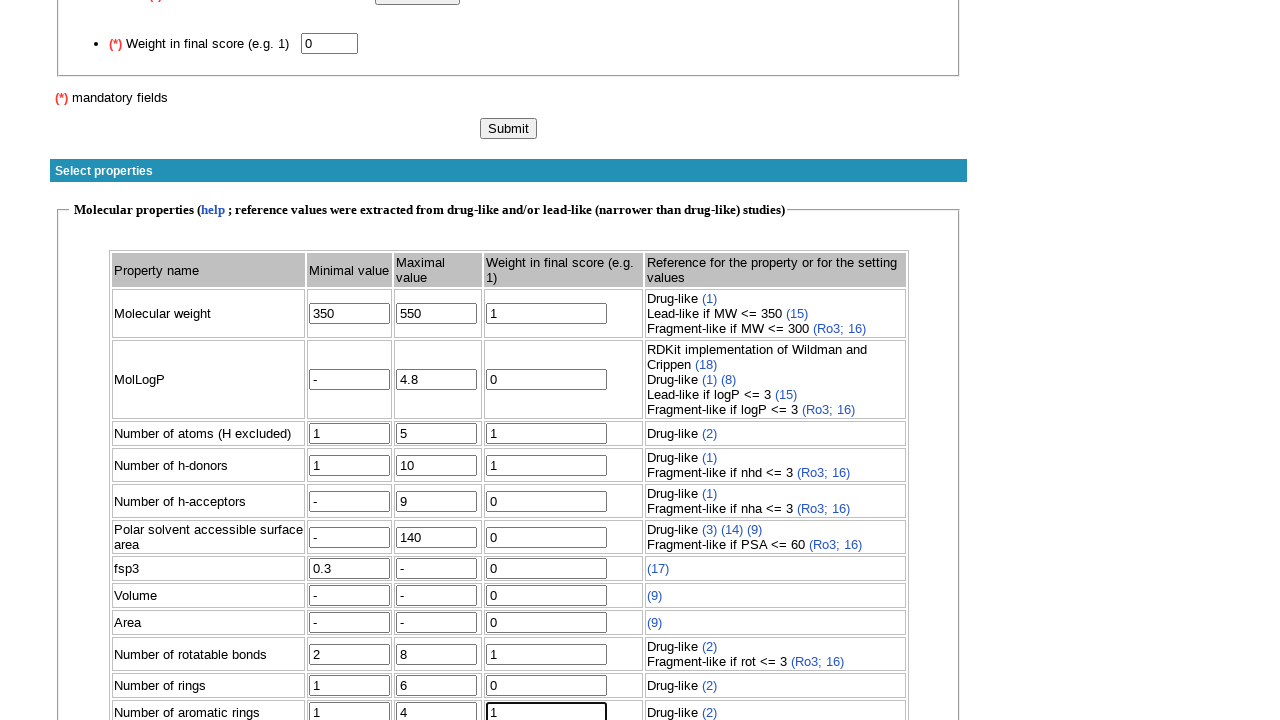

Clicked submit button on first form page at (509, 128) on body > table:nth-child(2) > tbody > tr:nth-child(3) > td:nth-child(2) > table > 
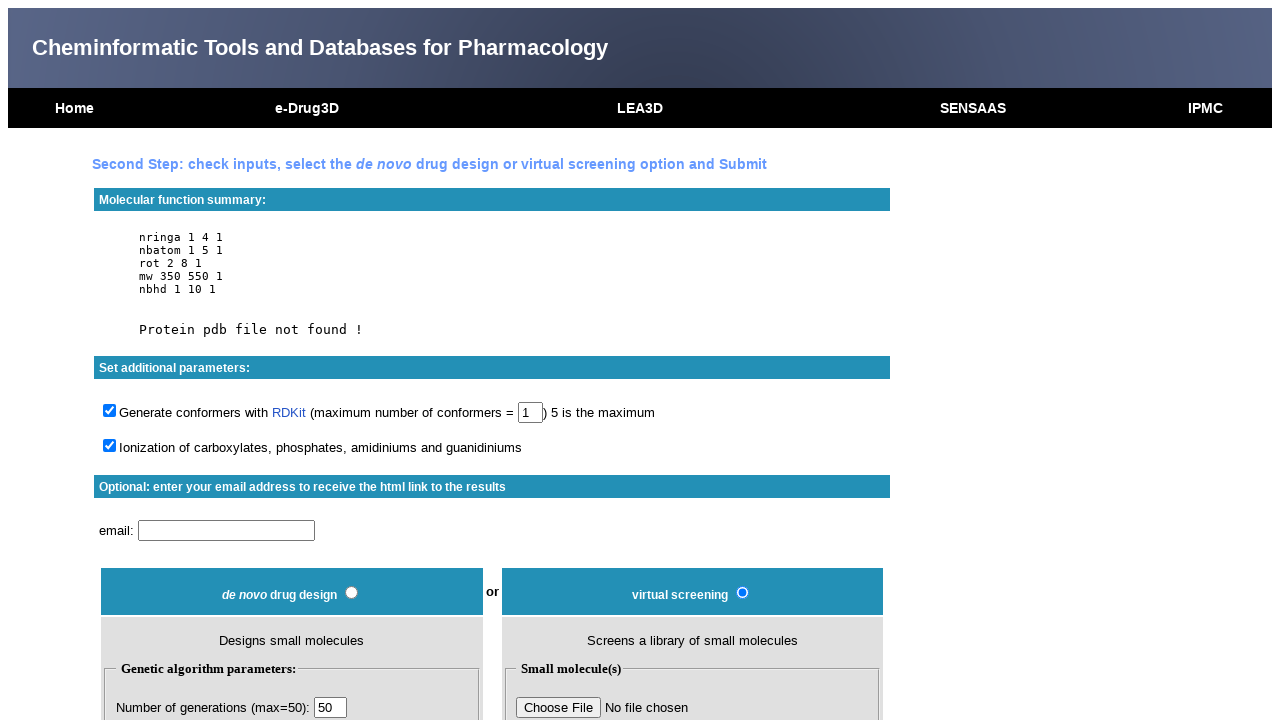

Second form page loaded successfully
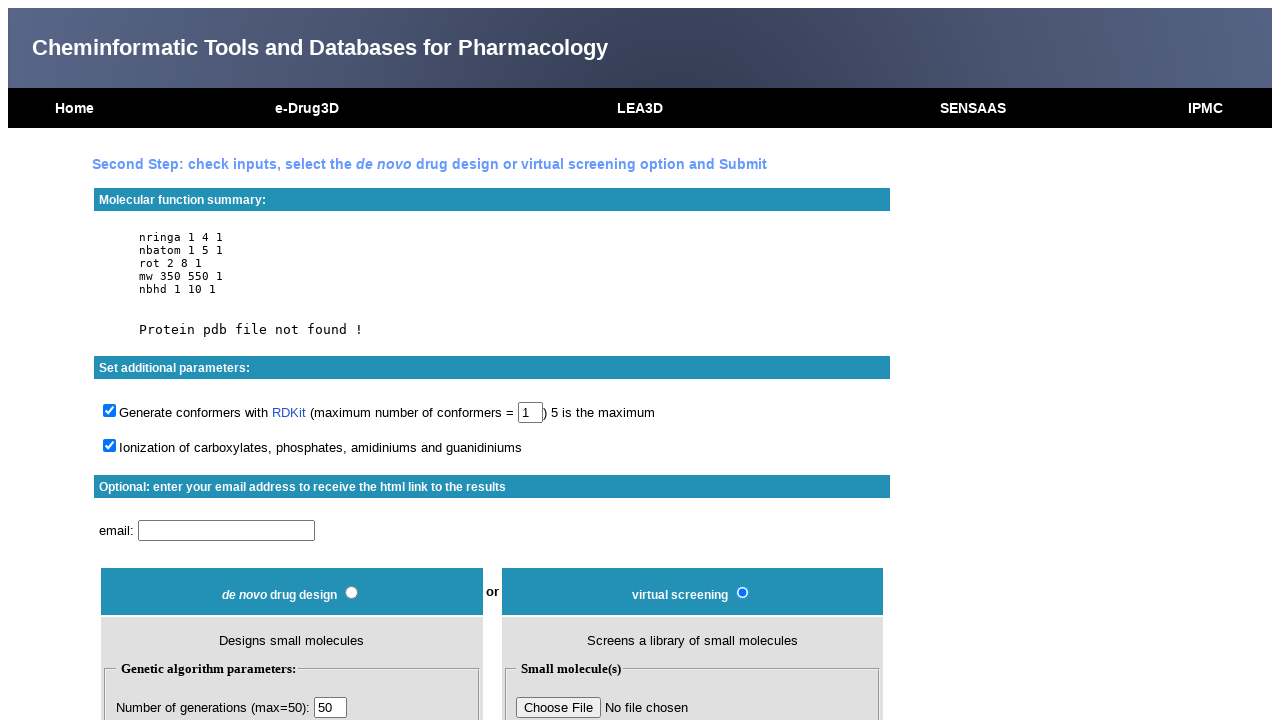

Filled email field with researcher2024@example.com on input[name='email']
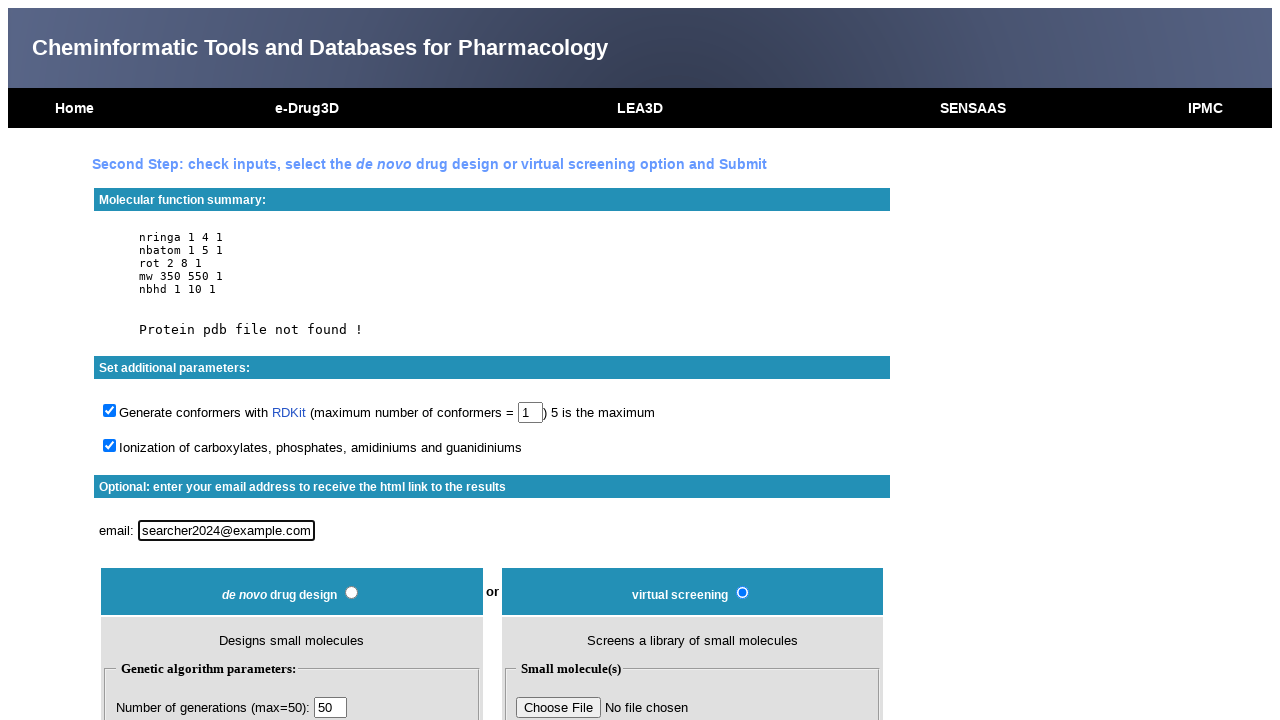

Selected de novo drug design option at (352, 592) on input[name='action']
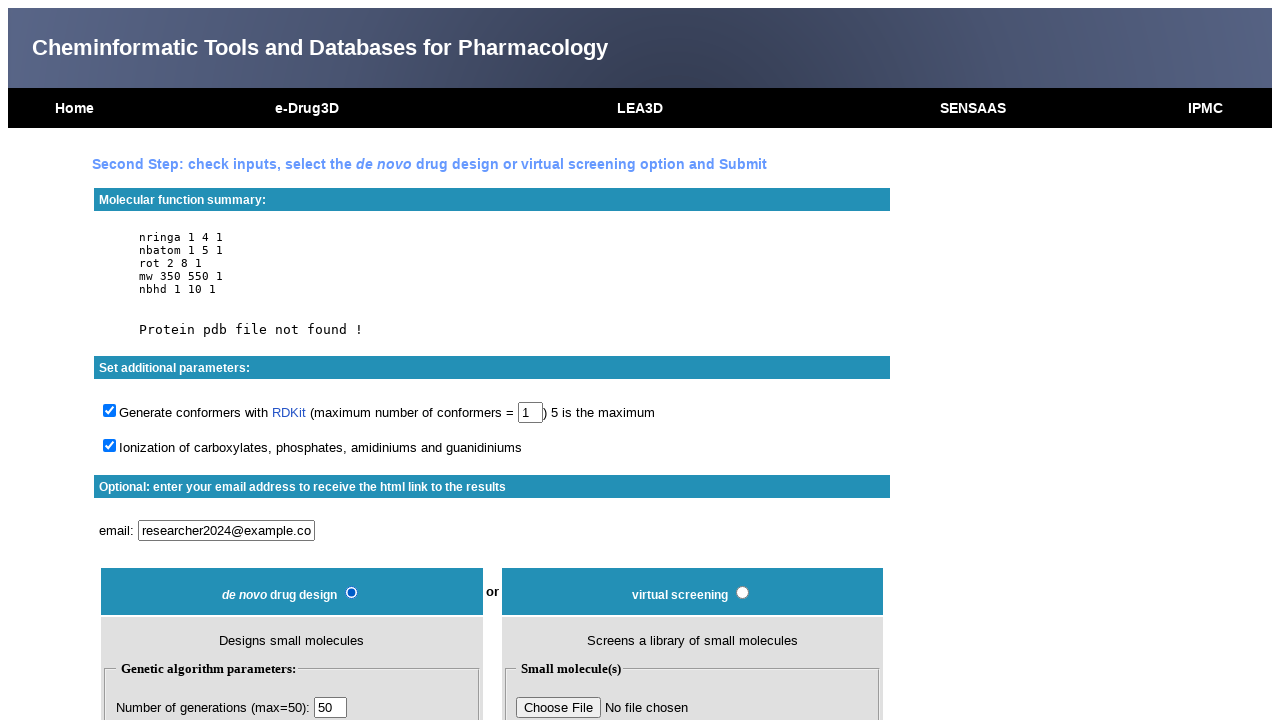

Set number of generations to 50 on input[name='GENMAX']
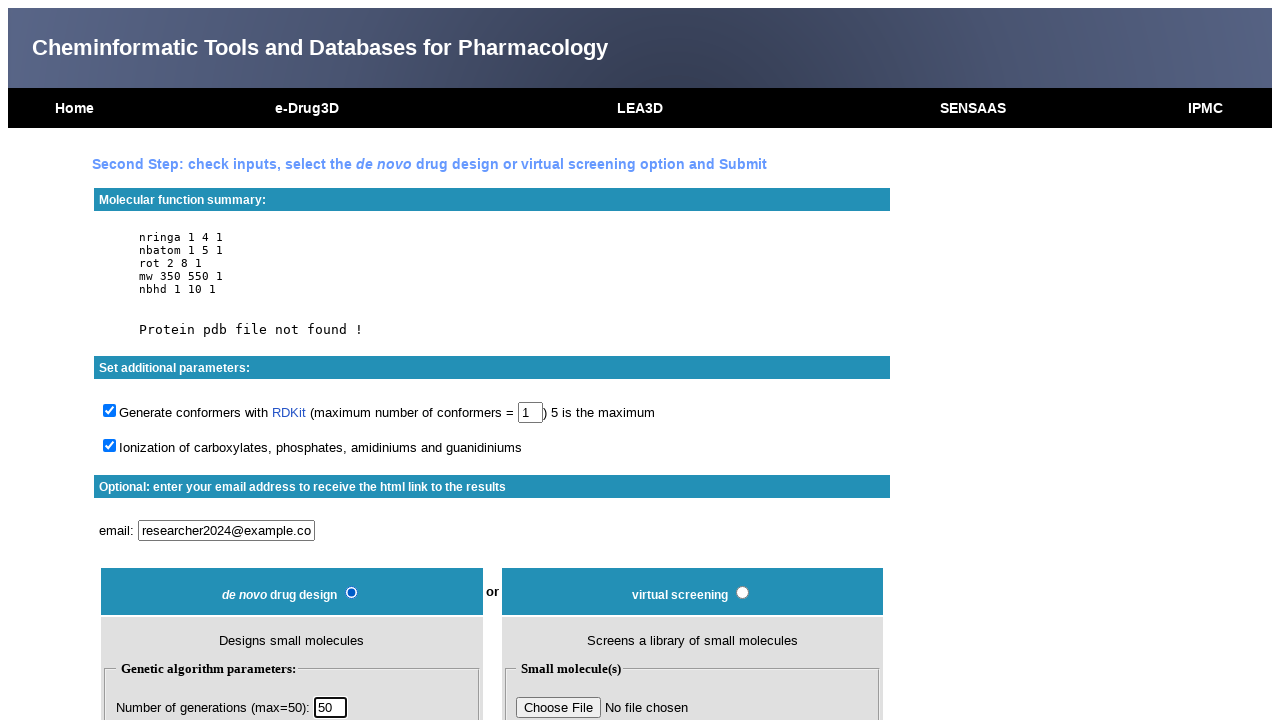

Set population size to 40 on input[name='POP']
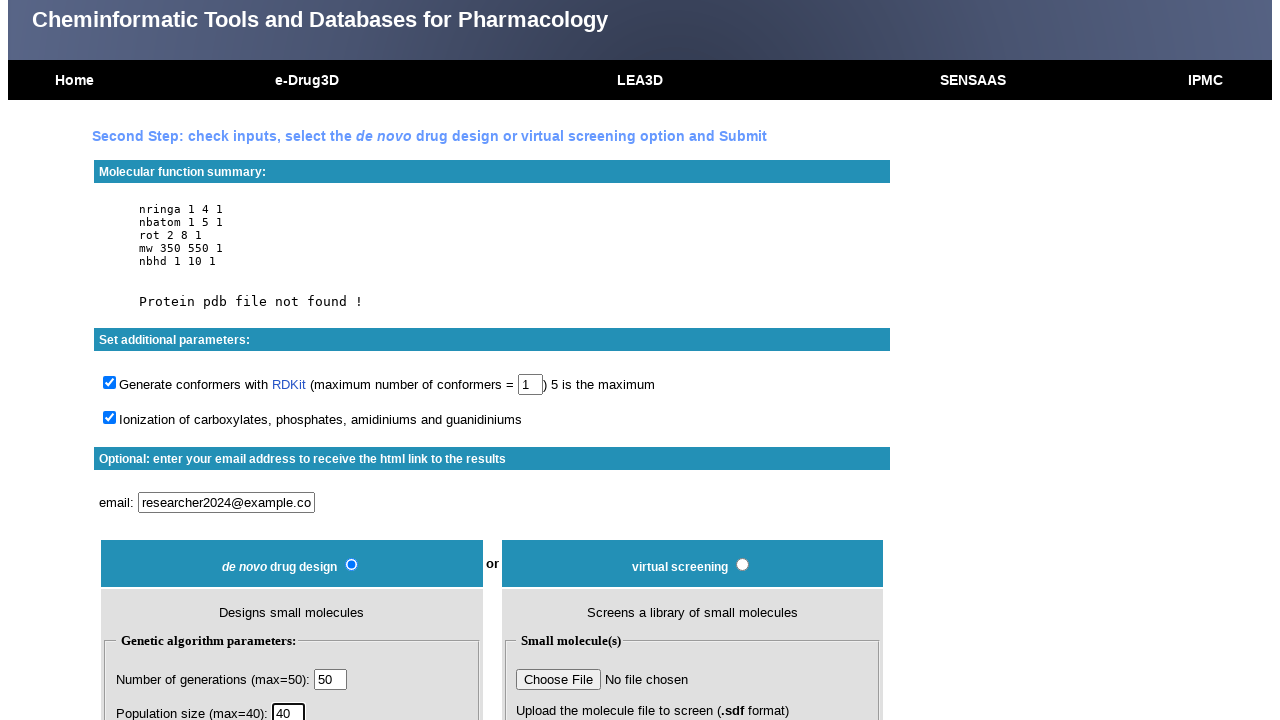

Selected start with new population option at (126, 360) on input[name='START']
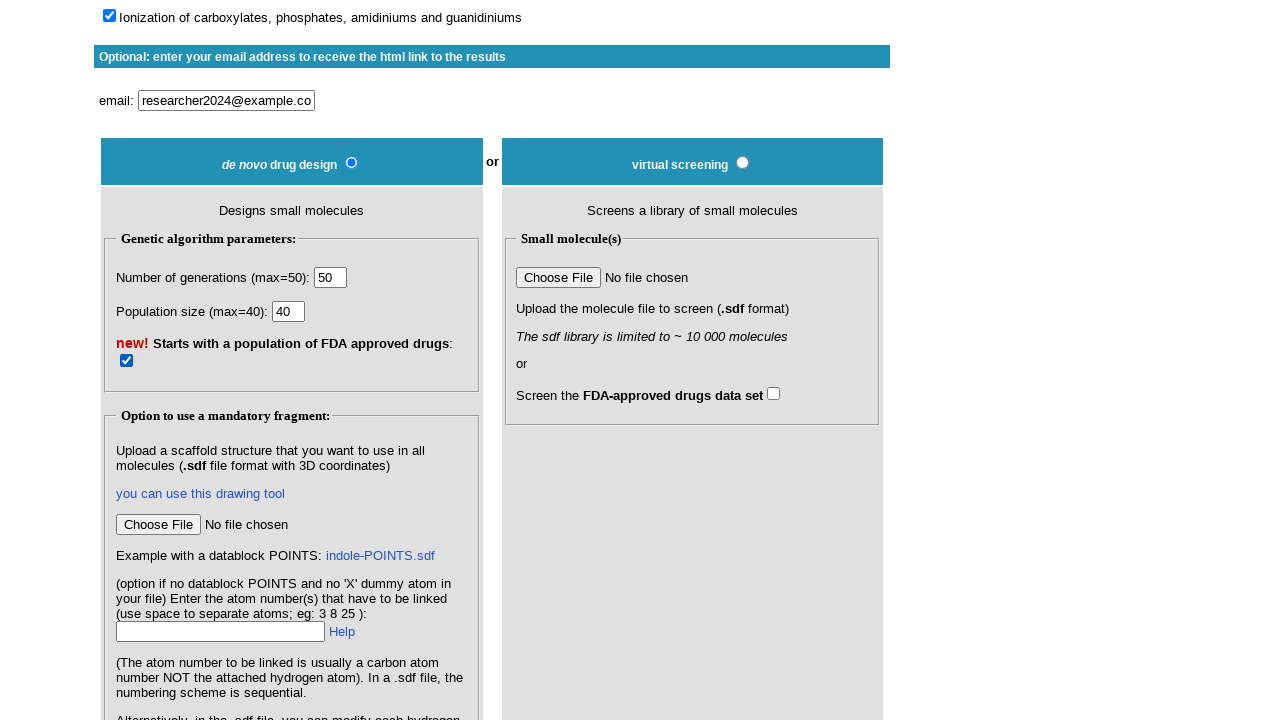

Clicked submit button to initiate de novo drug design calculation at (492, 360) on body > table:nth-child(2) > tbody > tr:nth-child(2) > td:nth-child(2) > table > 
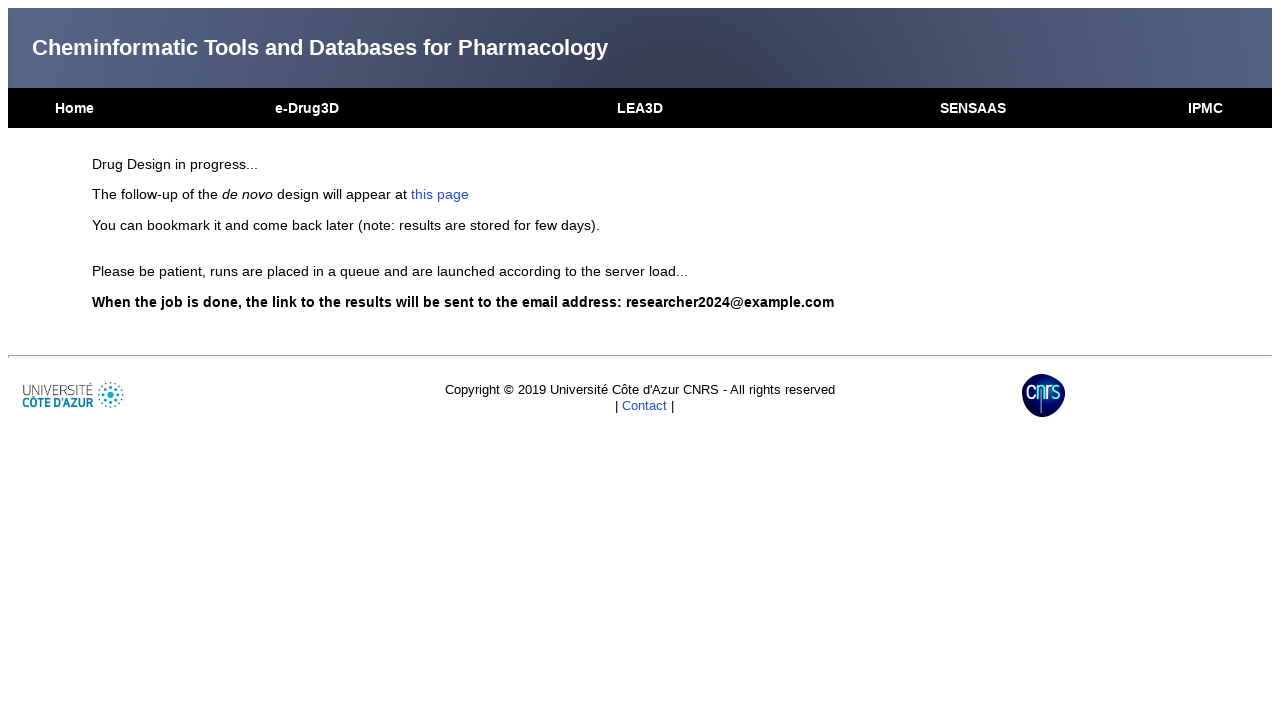

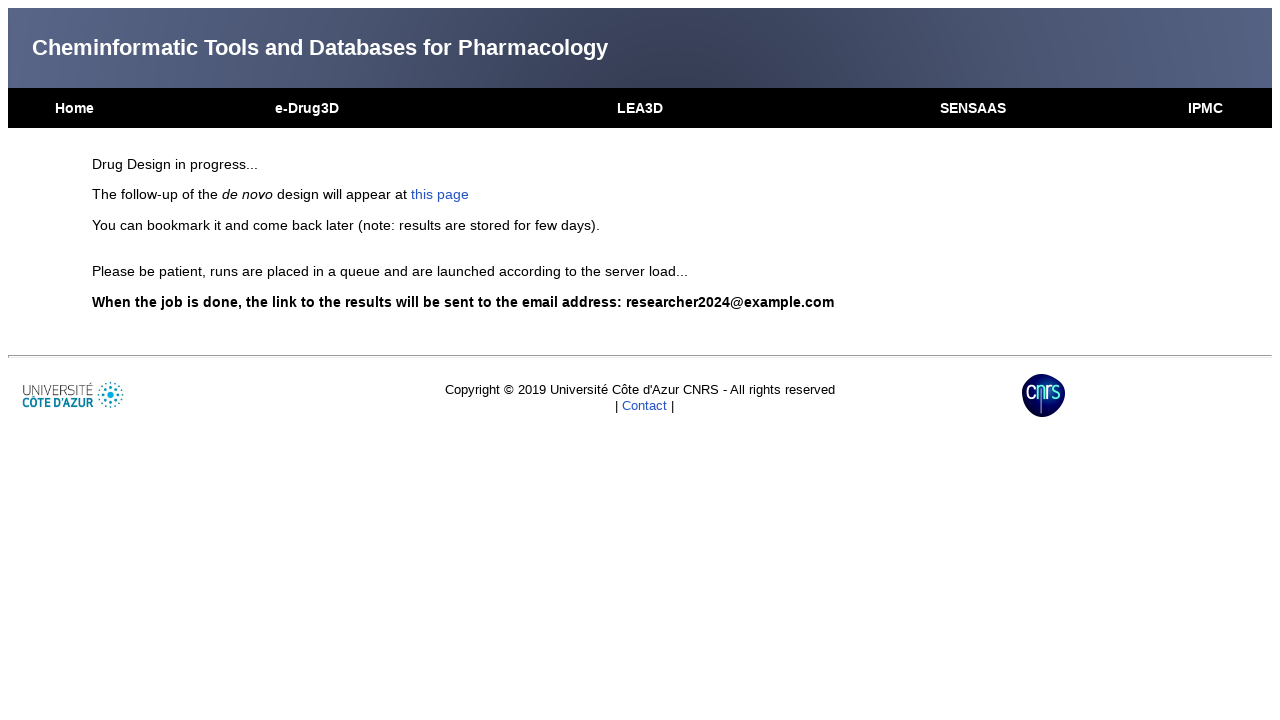